Tests job listing page functionality by clicking "load more" button multiple times to load additional job listings, then scrolling to and clicking on job items to expand their details.

Starting URL: https://www.drushim.co.il/jobs/search/%D7%9E%D7%A9%D7%A8%D7%94%20%D7%94%D7%99%D7%91%D7%A8%D7%99%D7%93%D7%99%D7%AA/?ssaen=1

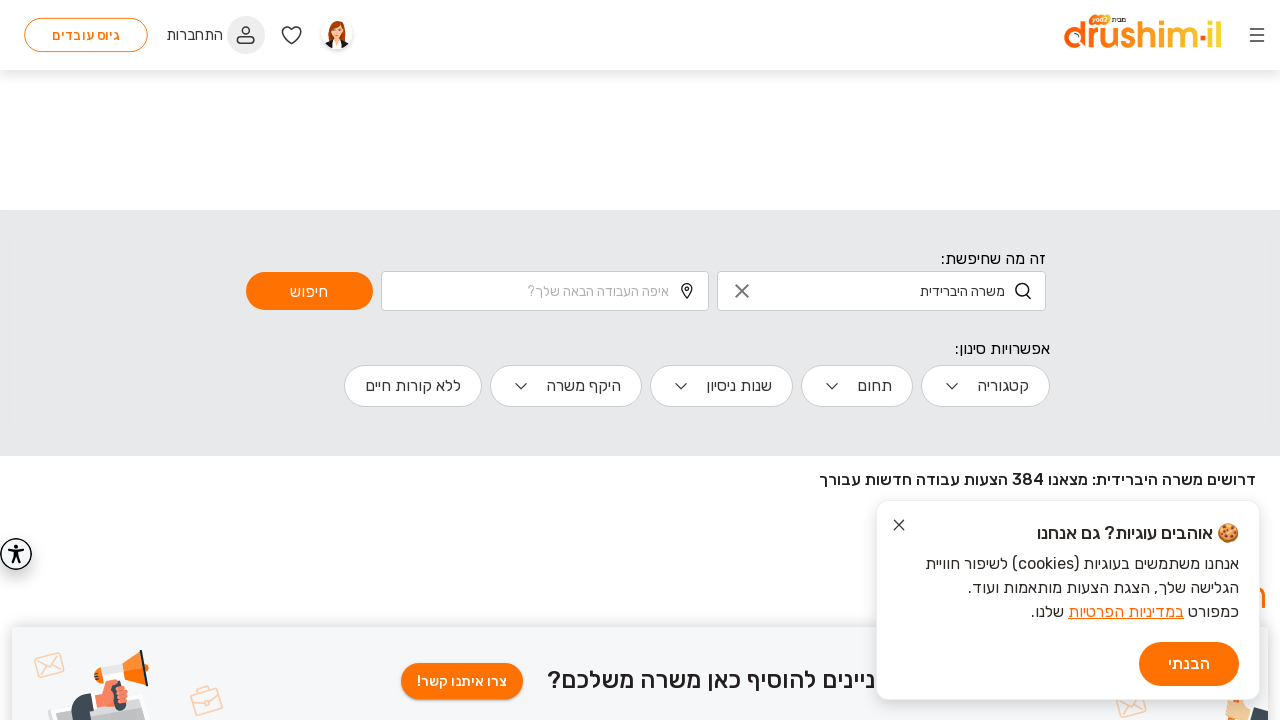

Load more button is visible
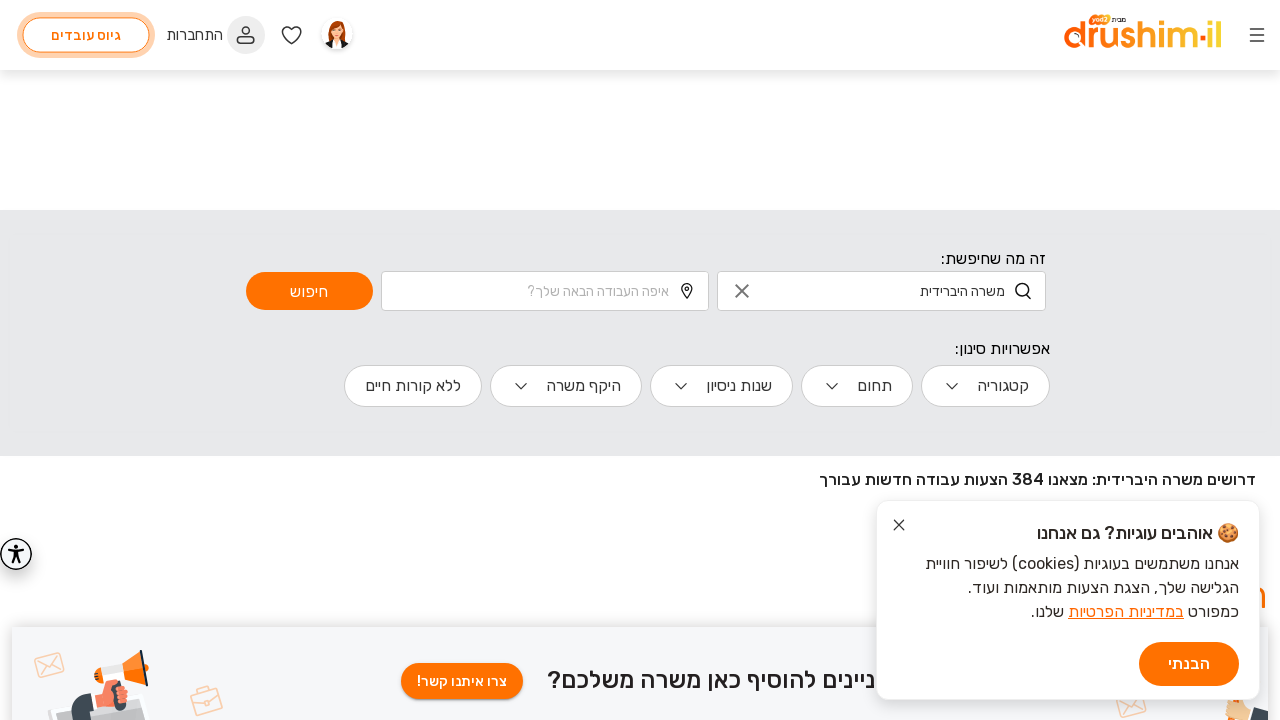

Clicked load more button (attempt 1) at (932, 702) on .load_jobs_btn
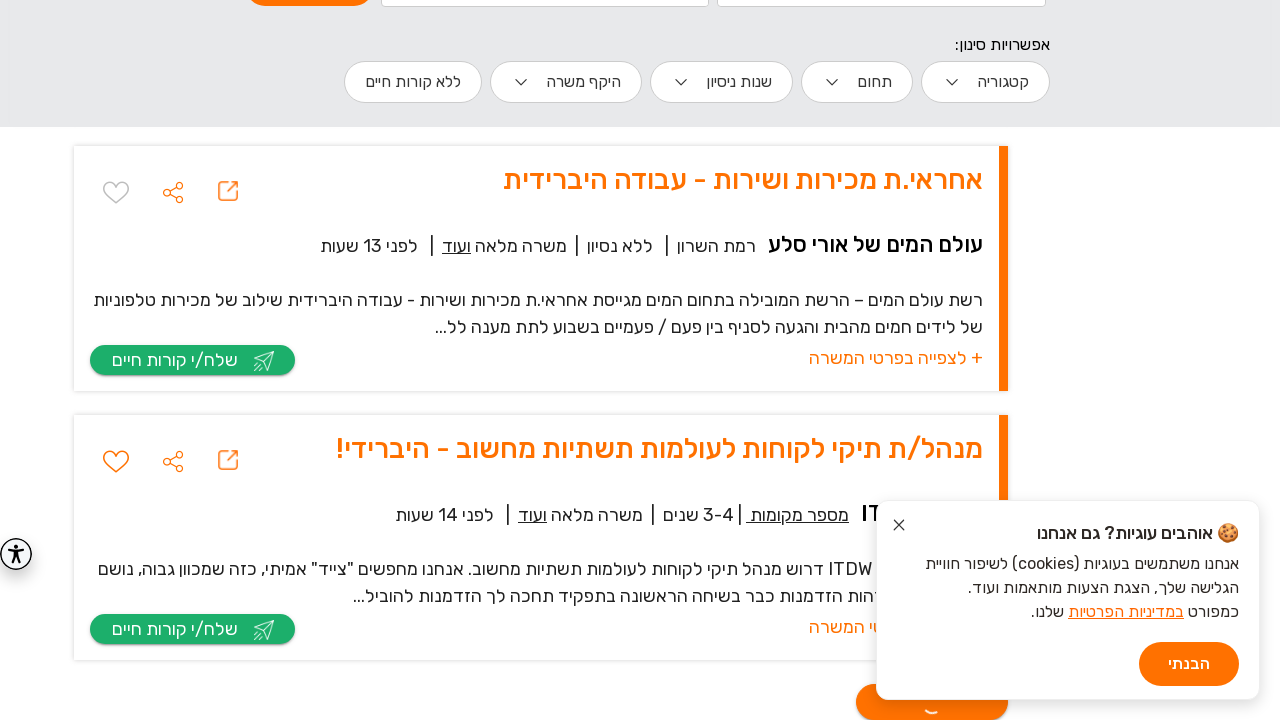

Waited 3 seconds for jobs to load
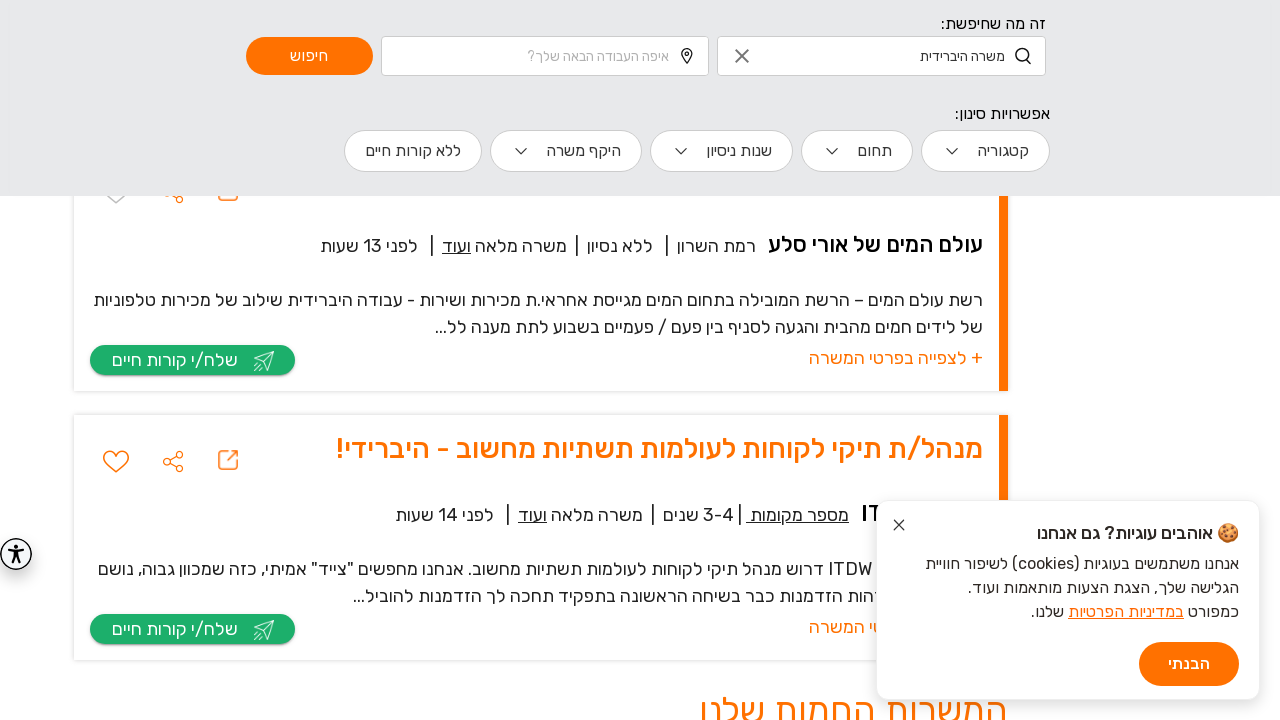

Load more button is visible
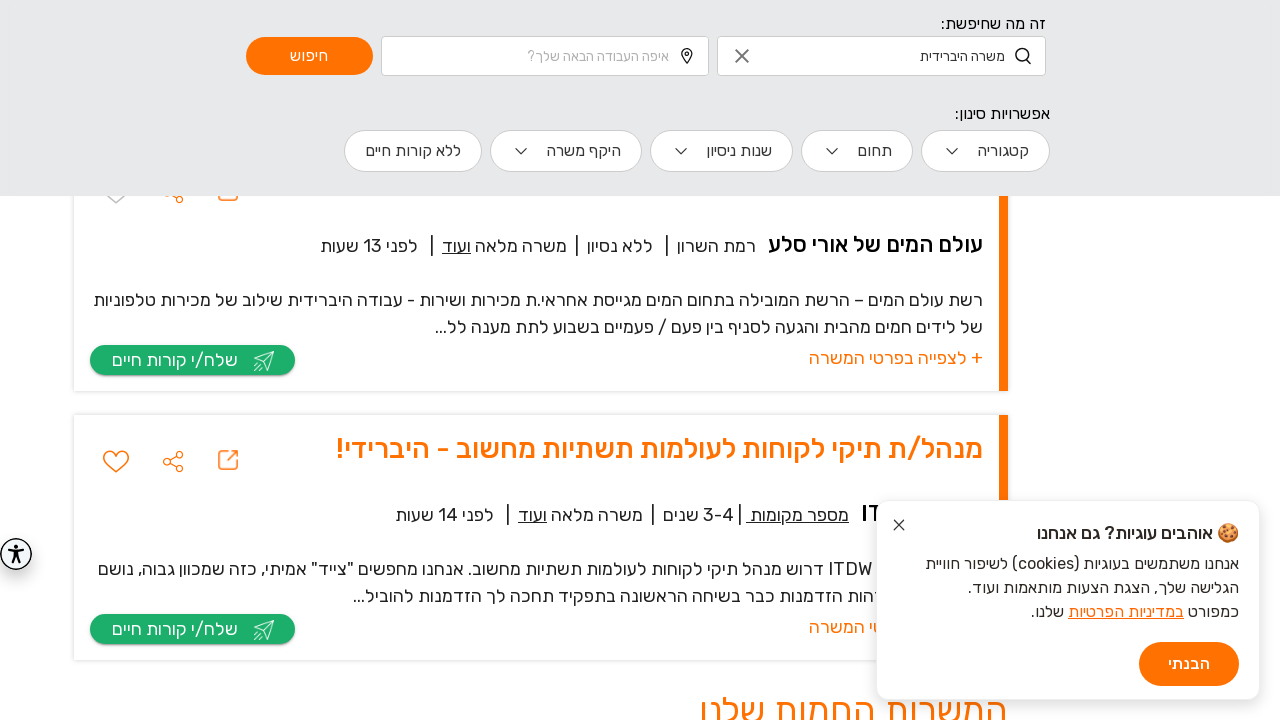

Clicked load more button (attempt 2) at (932, 360) on .load_jobs_btn
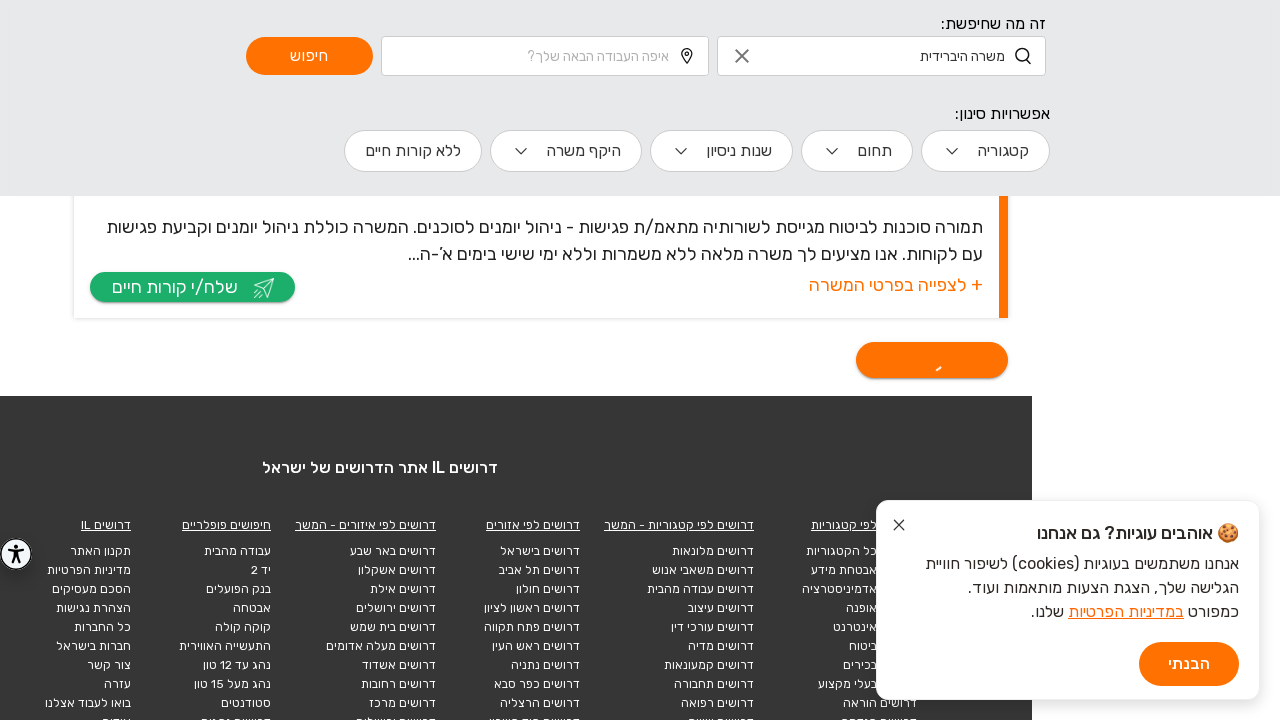

Waited 3 seconds for jobs to load
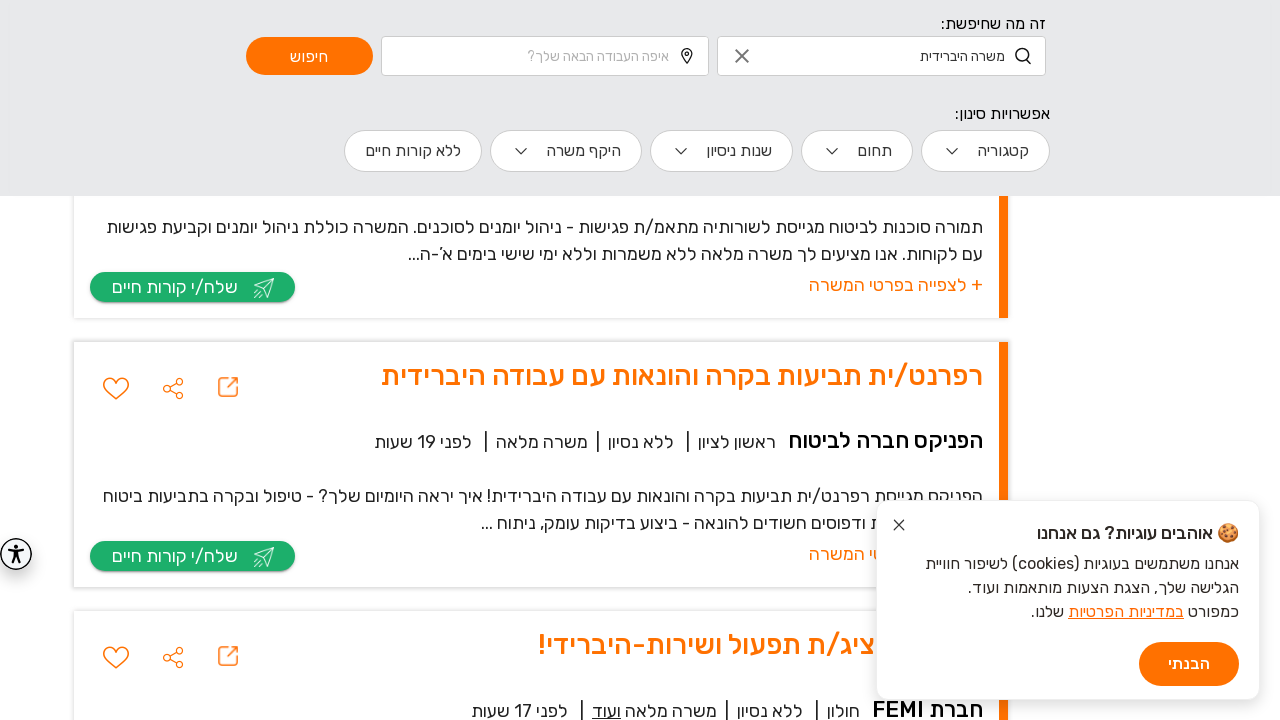

Load more button is visible
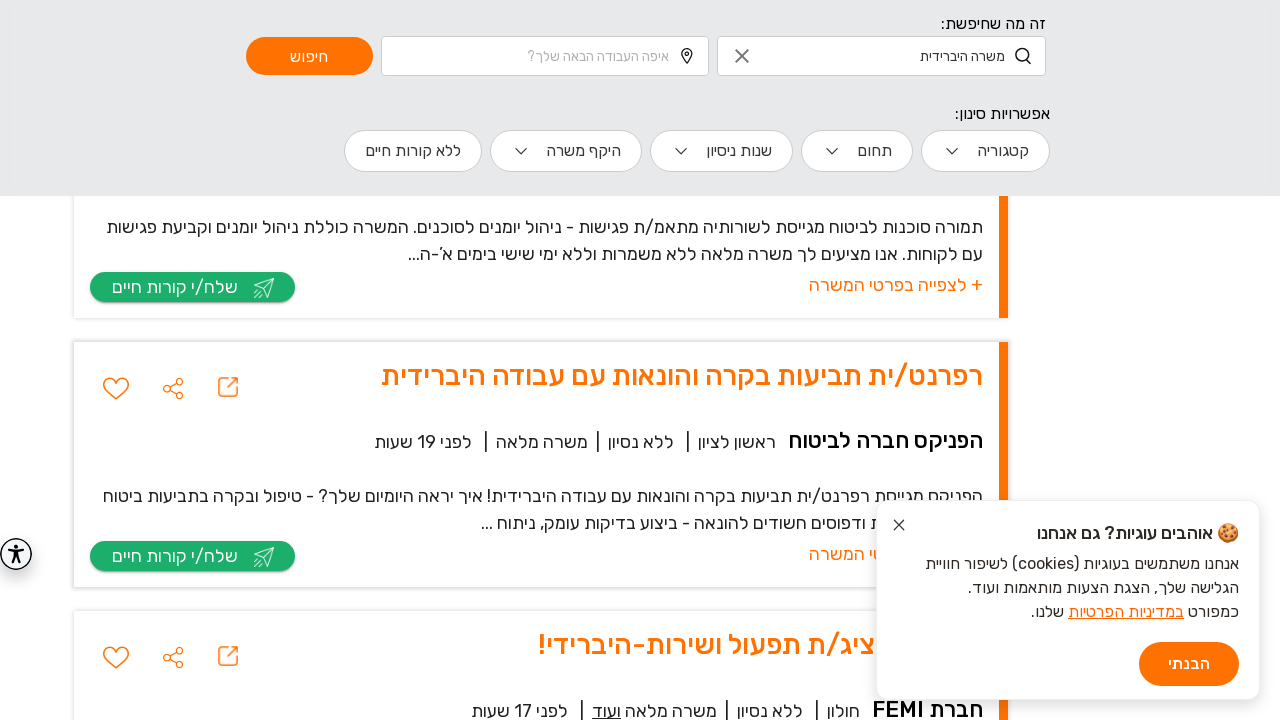

Clicked load more button (attempt 3) at (932, 361) on .load_jobs_btn
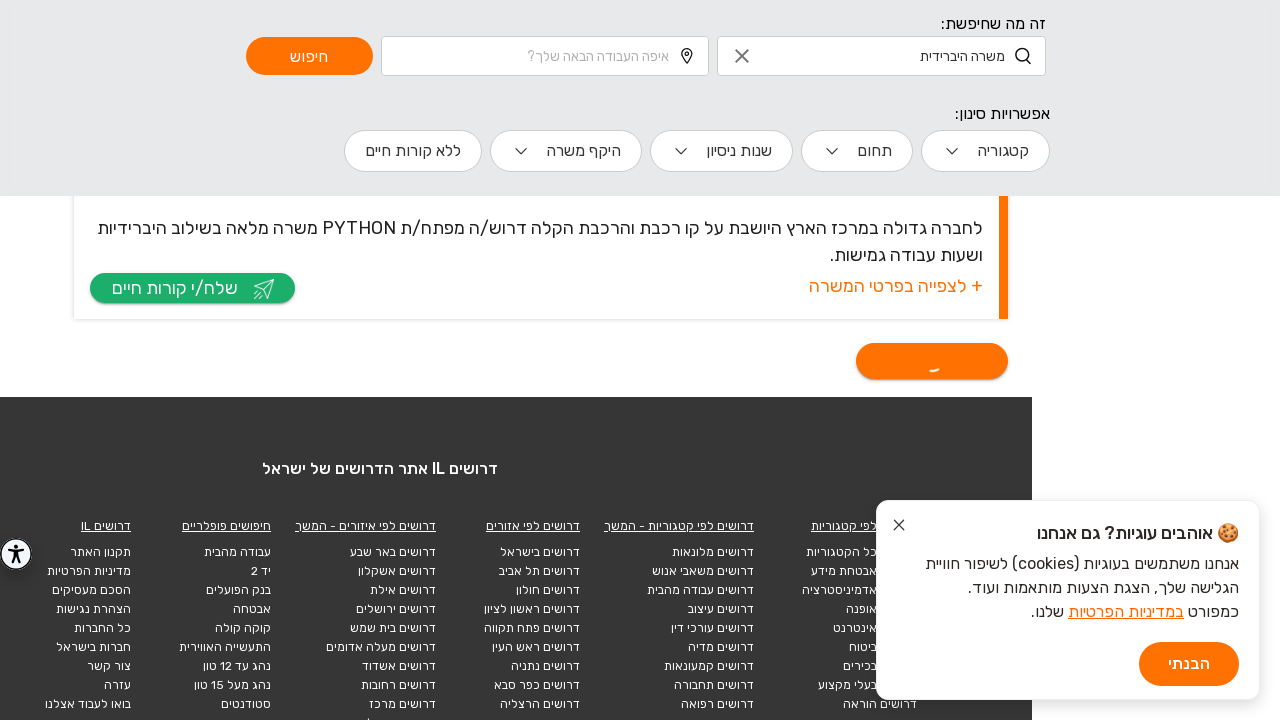

Waited 3 seconds for jobs to load
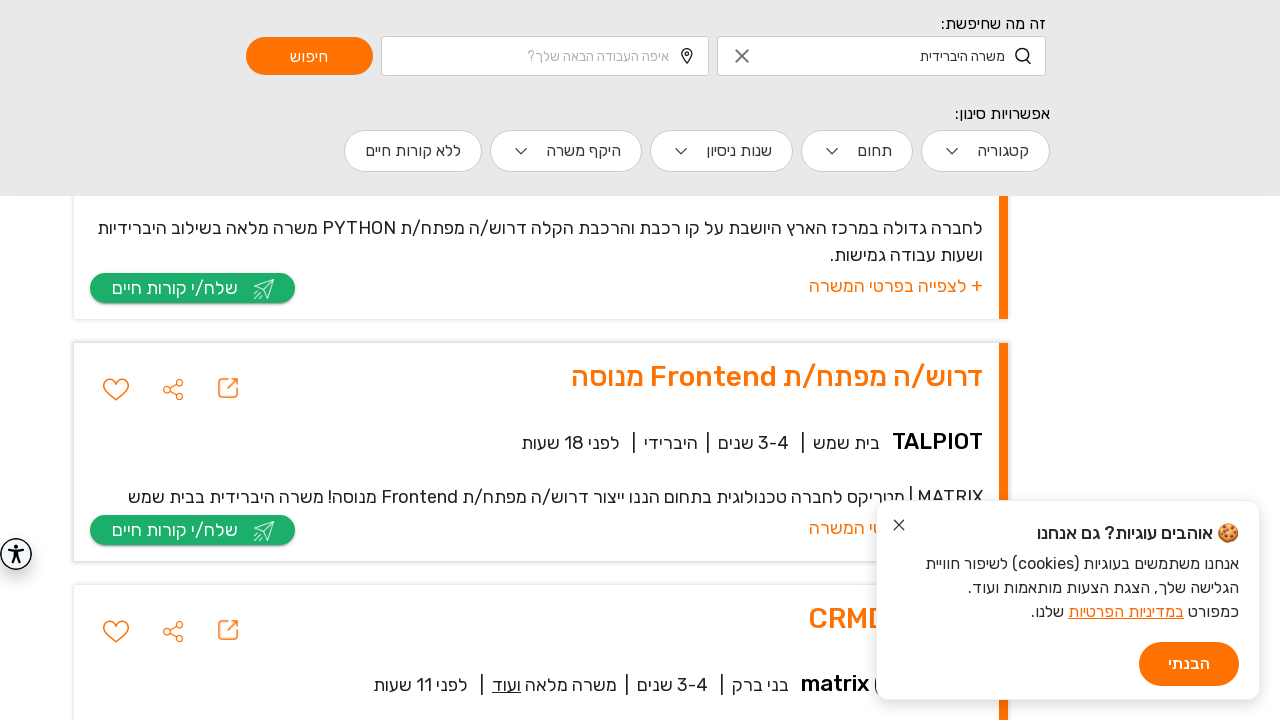

Load more button is visible
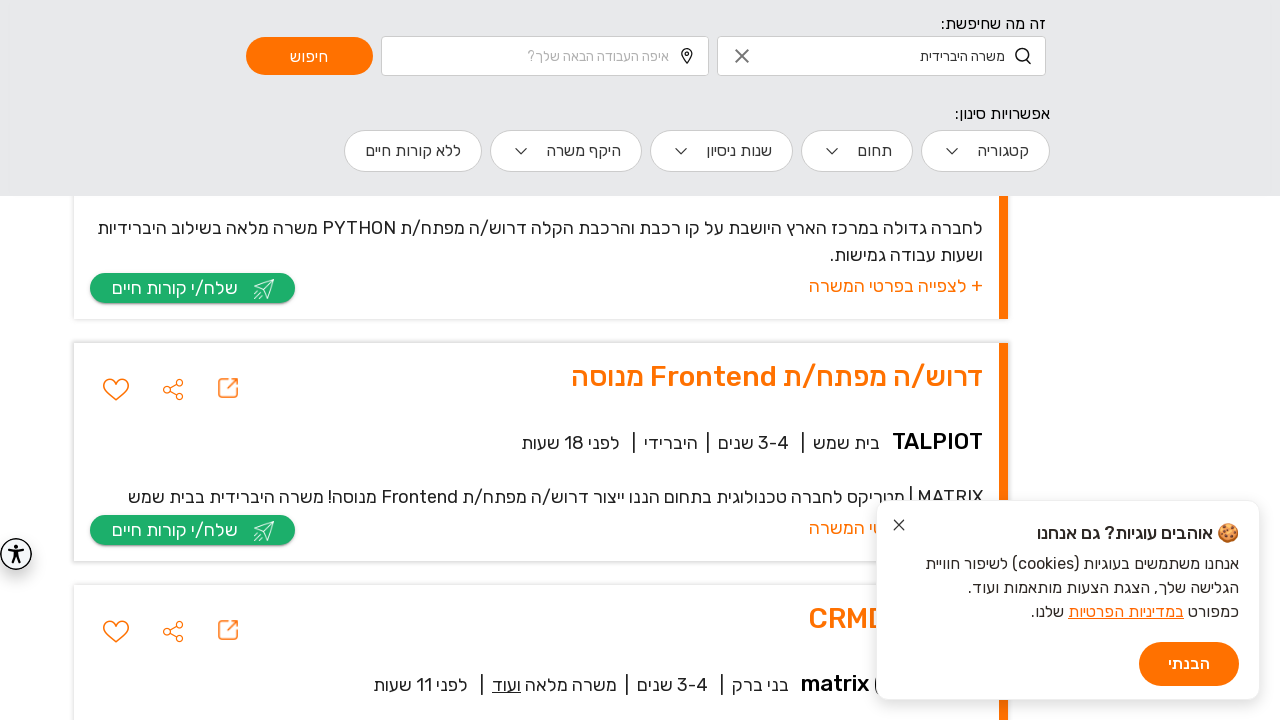

Clicked load more button (attempt 4) at (932, 361) on .load_jobs_btn
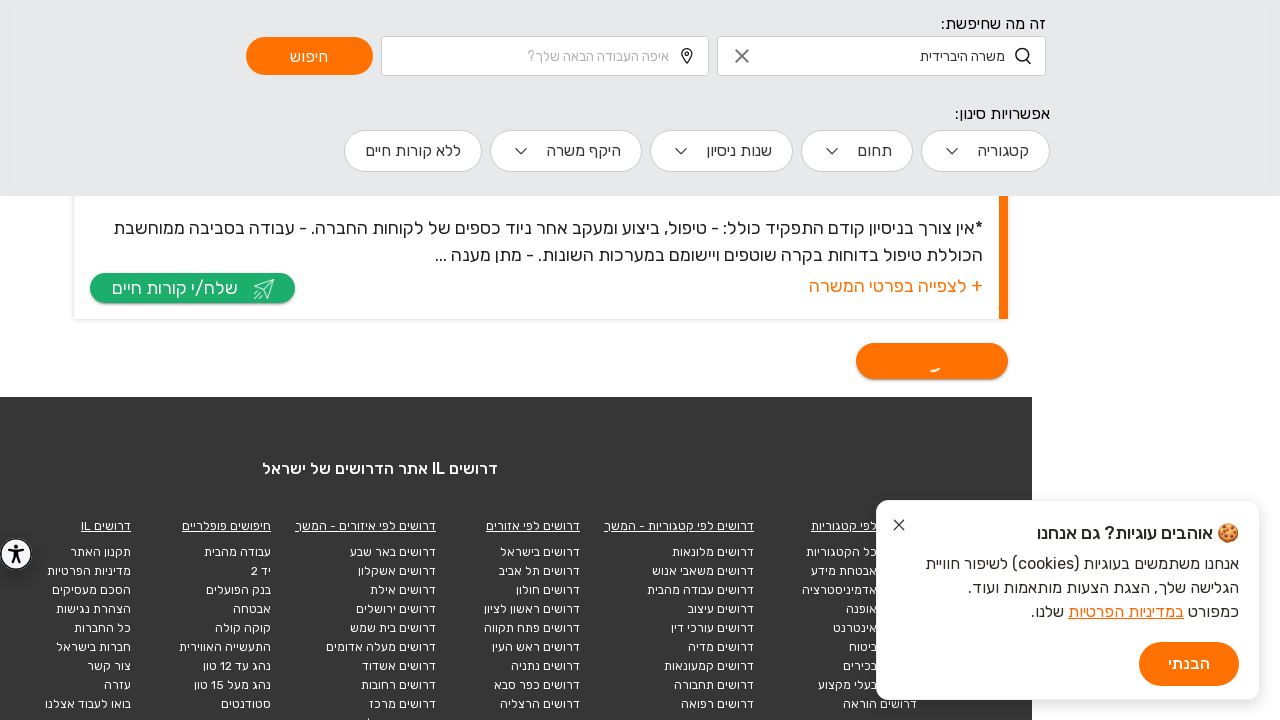

Waited 3 seconds for jobs to load
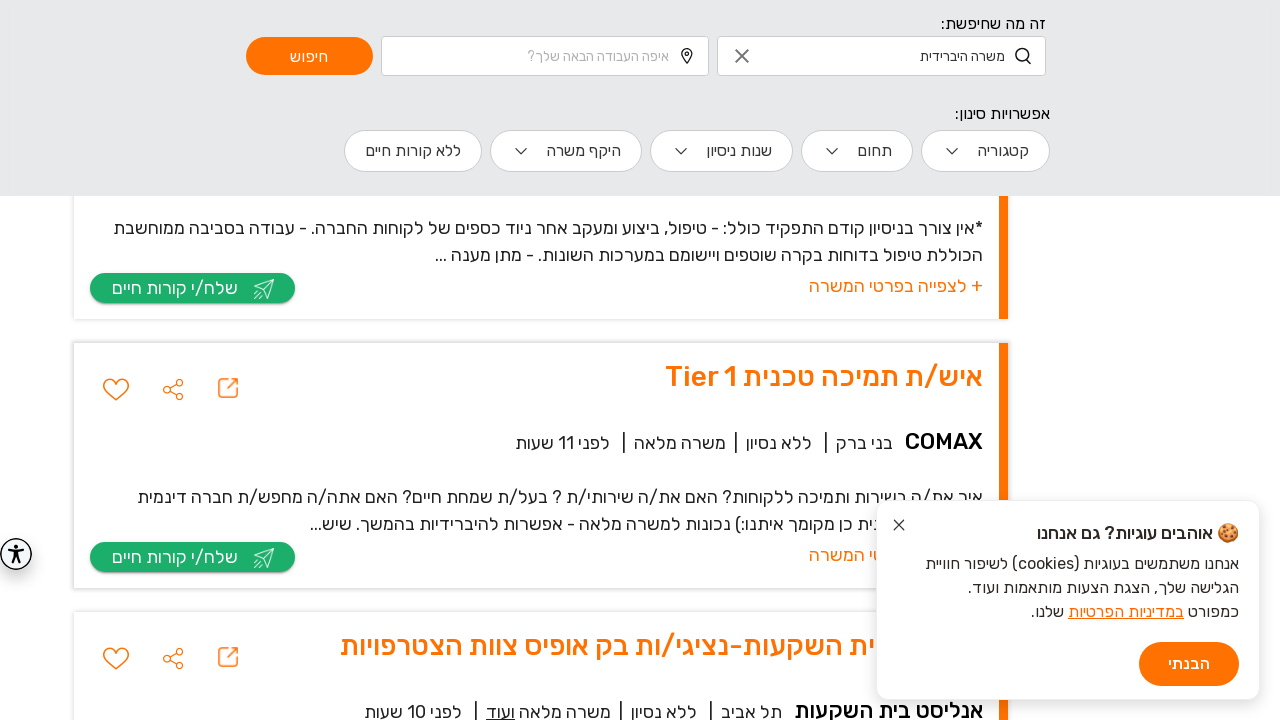

Load more button is visible
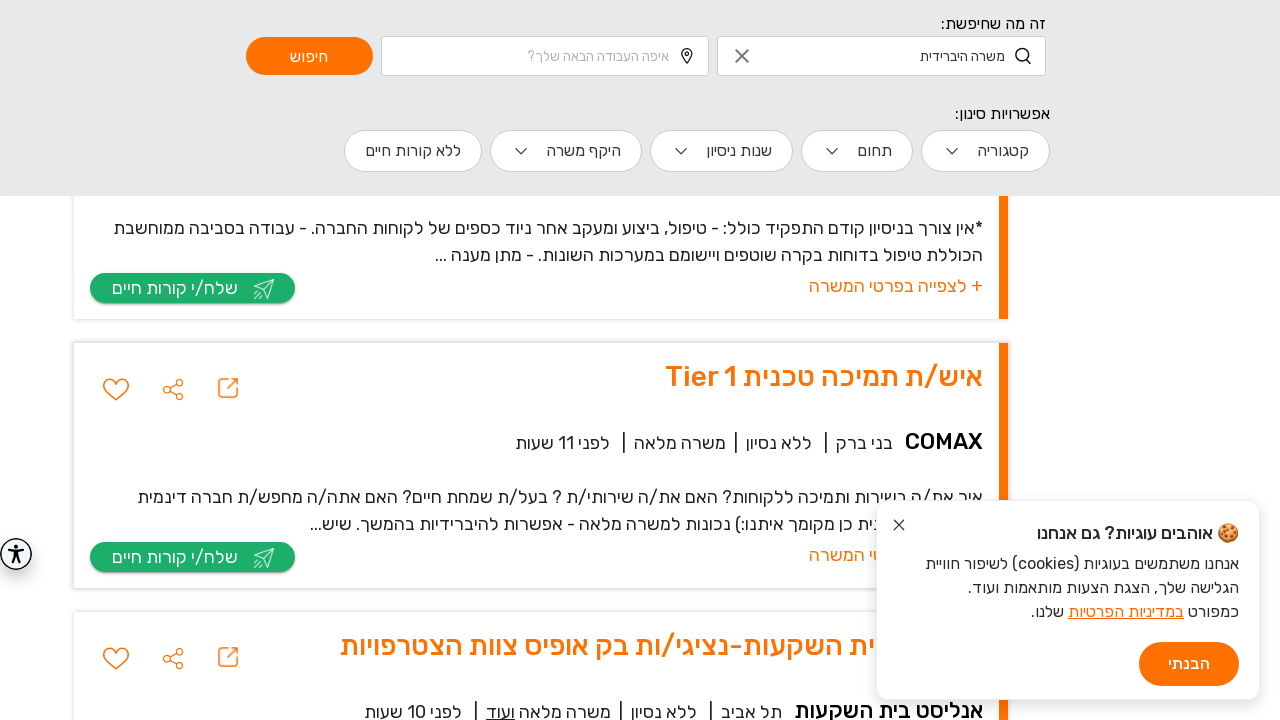

Clicked load more button (attempt 5) at (932, 361) on .load_jobs_btn
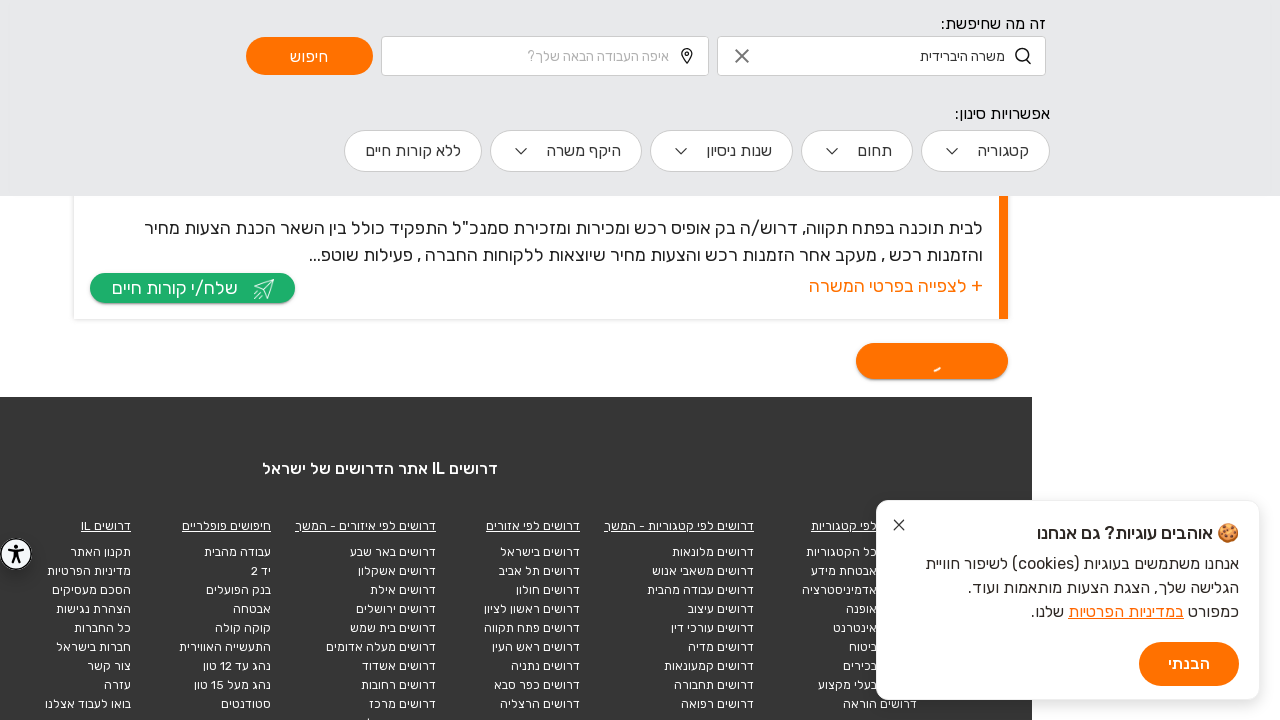

Waited 3 seconds for jobs to load
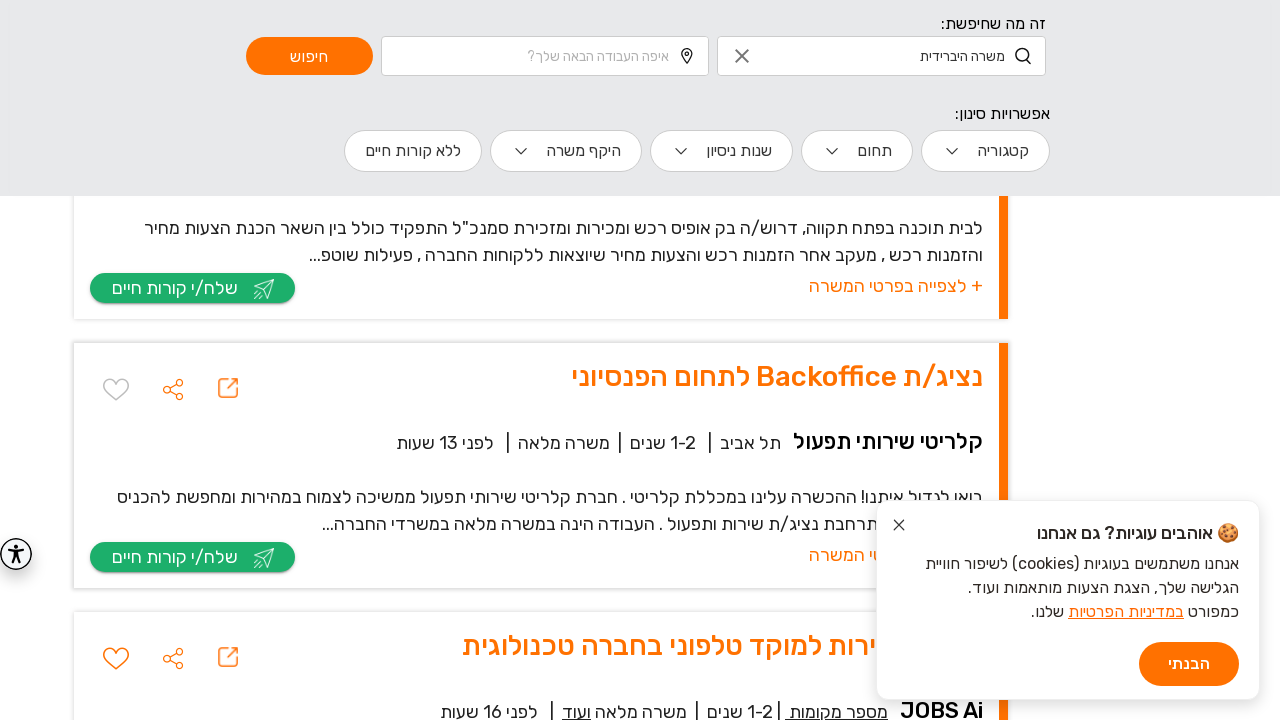

Found 5 job elements to interact with
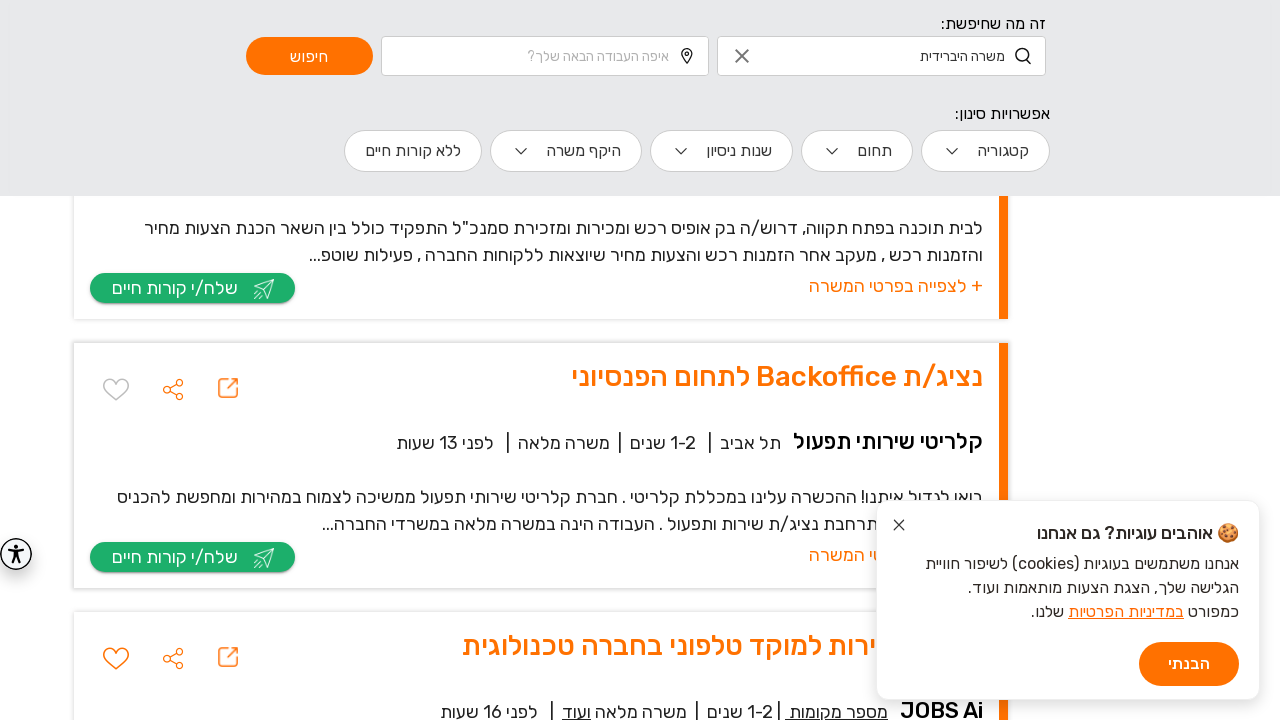

Scrolled job element 1 into view
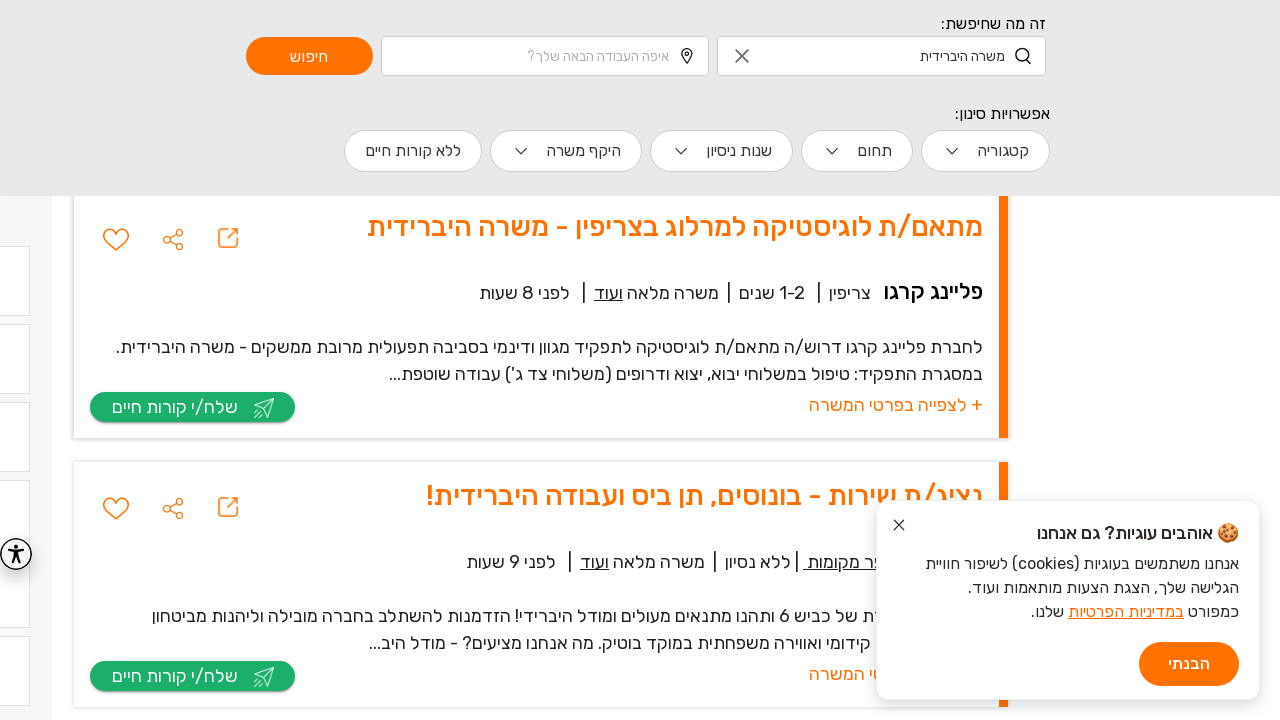

Waited 1 second for scroll animation
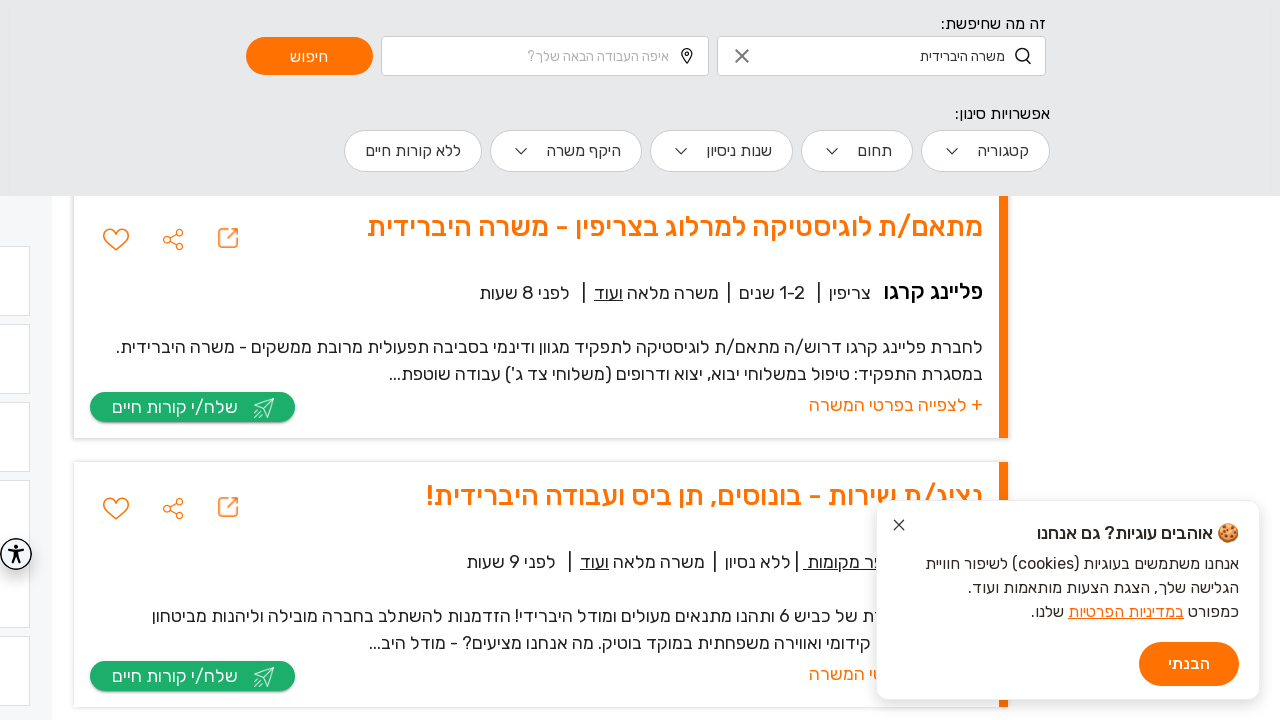

Clicked on job listing 1 at (536, 361) on p.display-18.view-on-submit.mb-0 >> nth=0
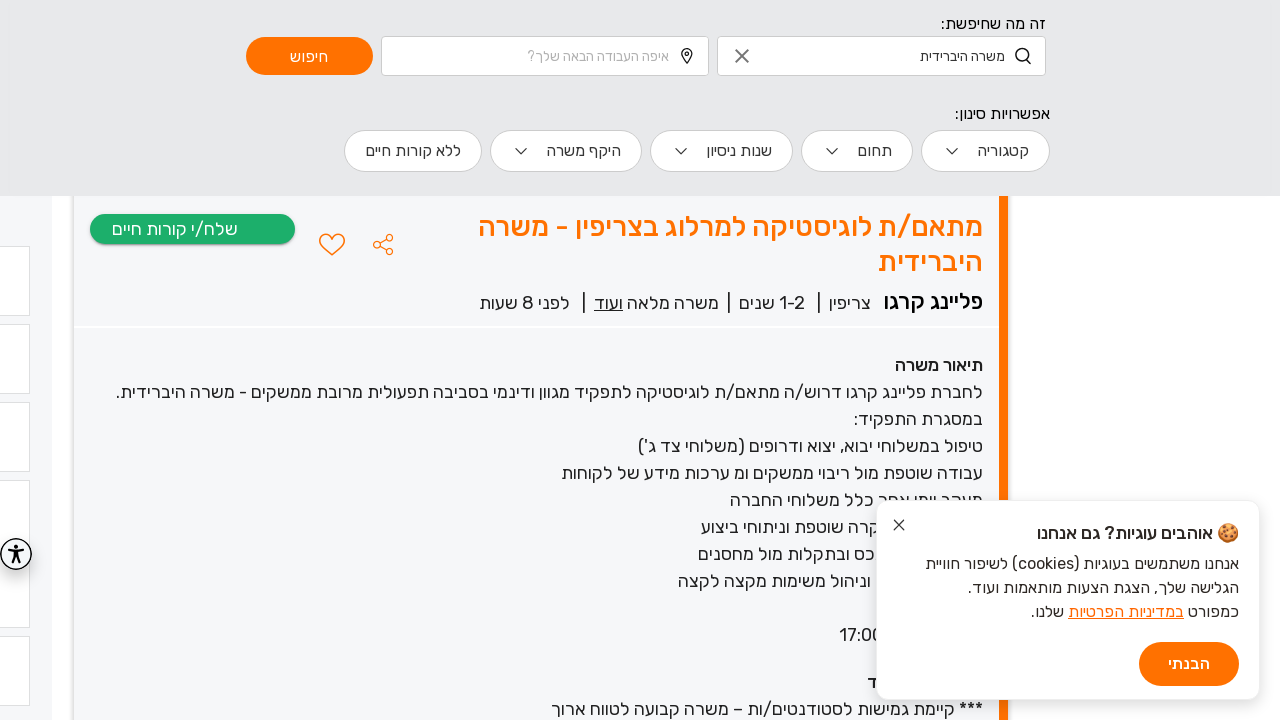

Waited 1 second for job details to display
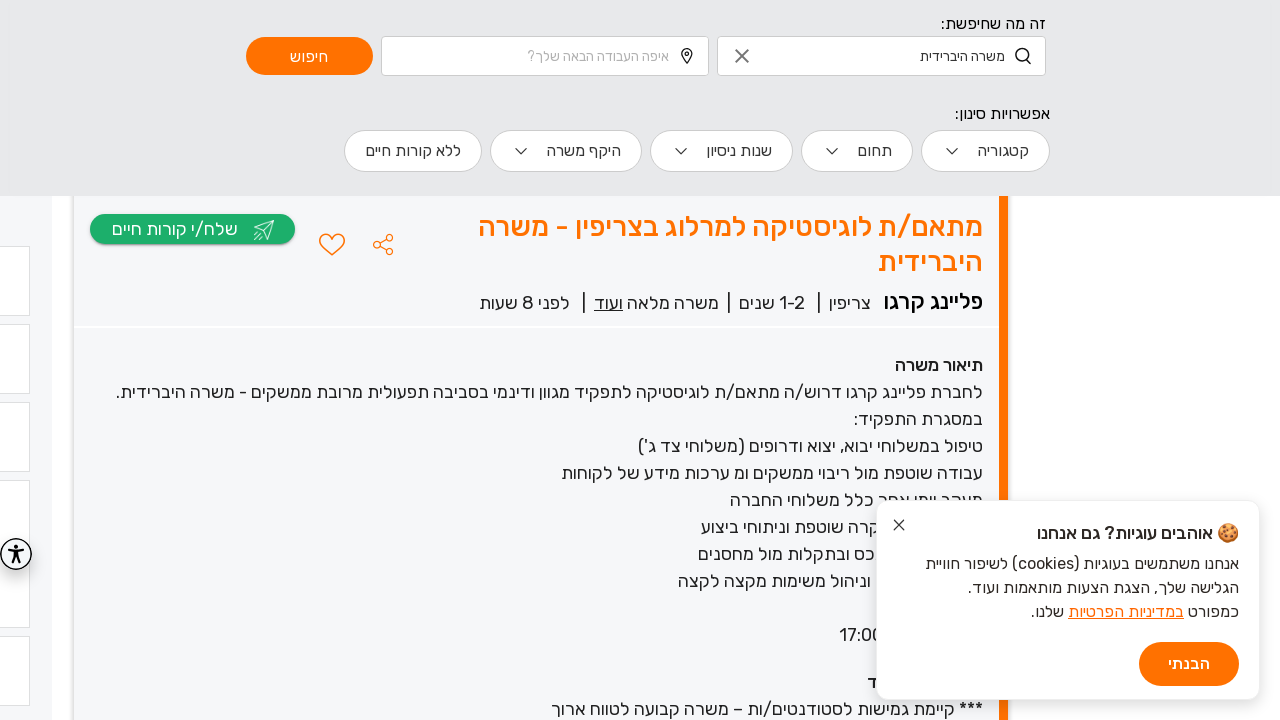

Scrolled job element 2 into view
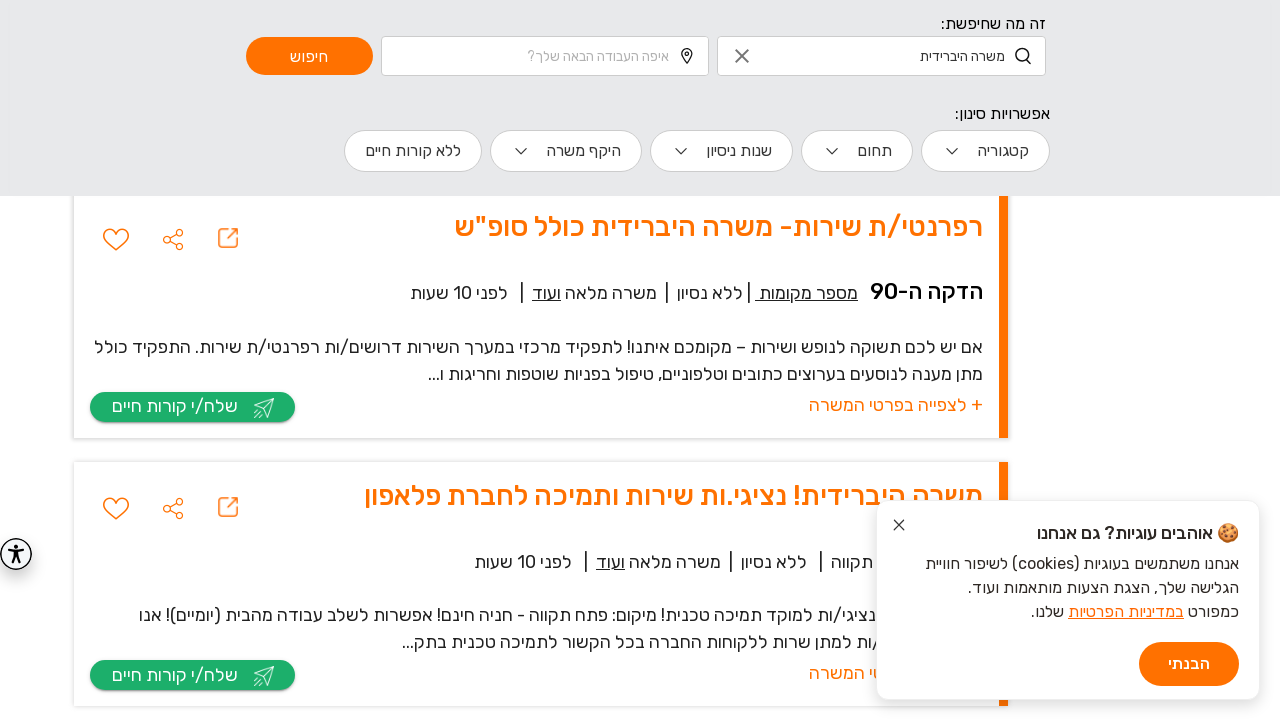

Waited 1 second for scroll animation
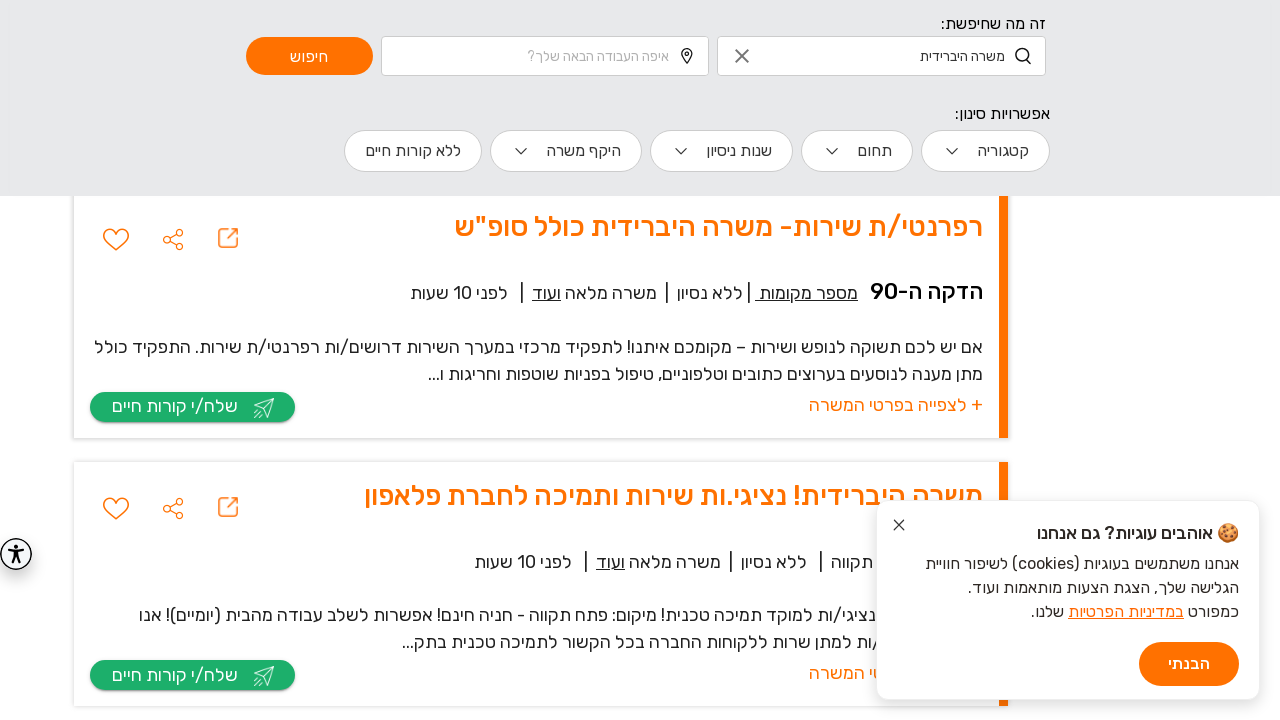

Clicked on job listing 2 at (536, 360) on p.display-18.view-on-submit.mb-0 >> nth=1
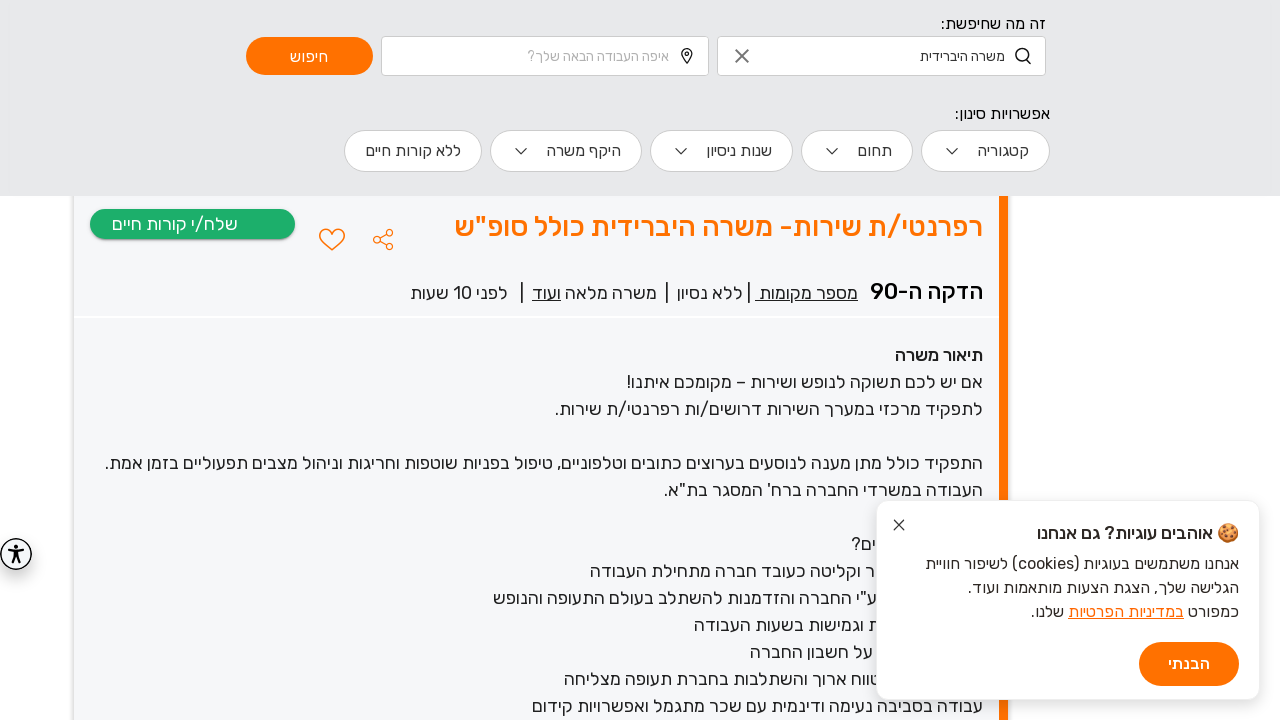

Waited 1 second for job details to display
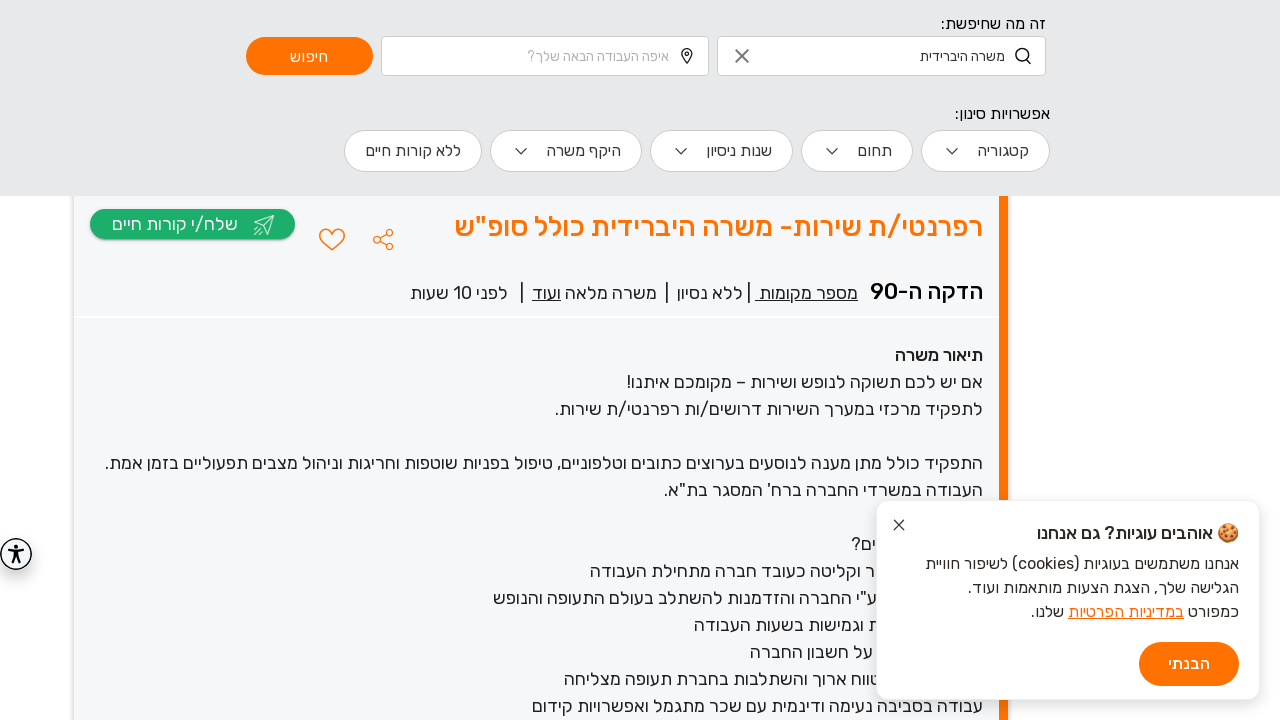

Scrolled job element 3 into view
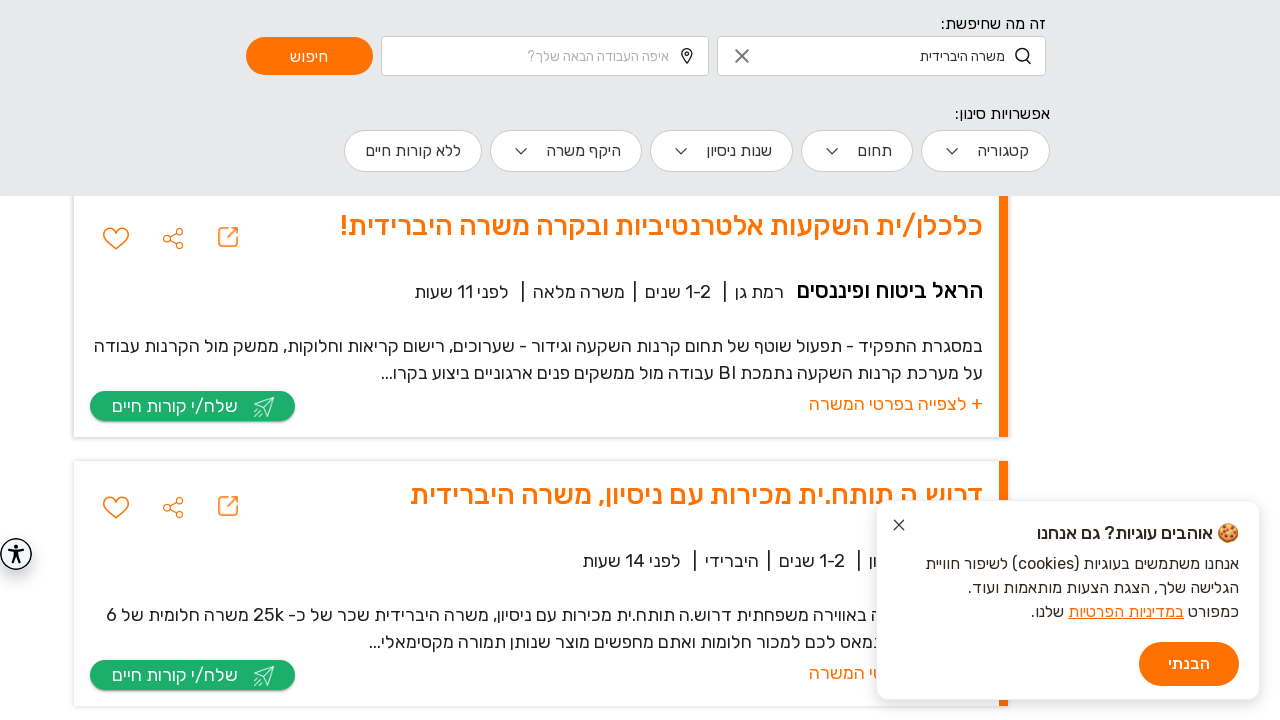

Waited 1 second for scroll animation
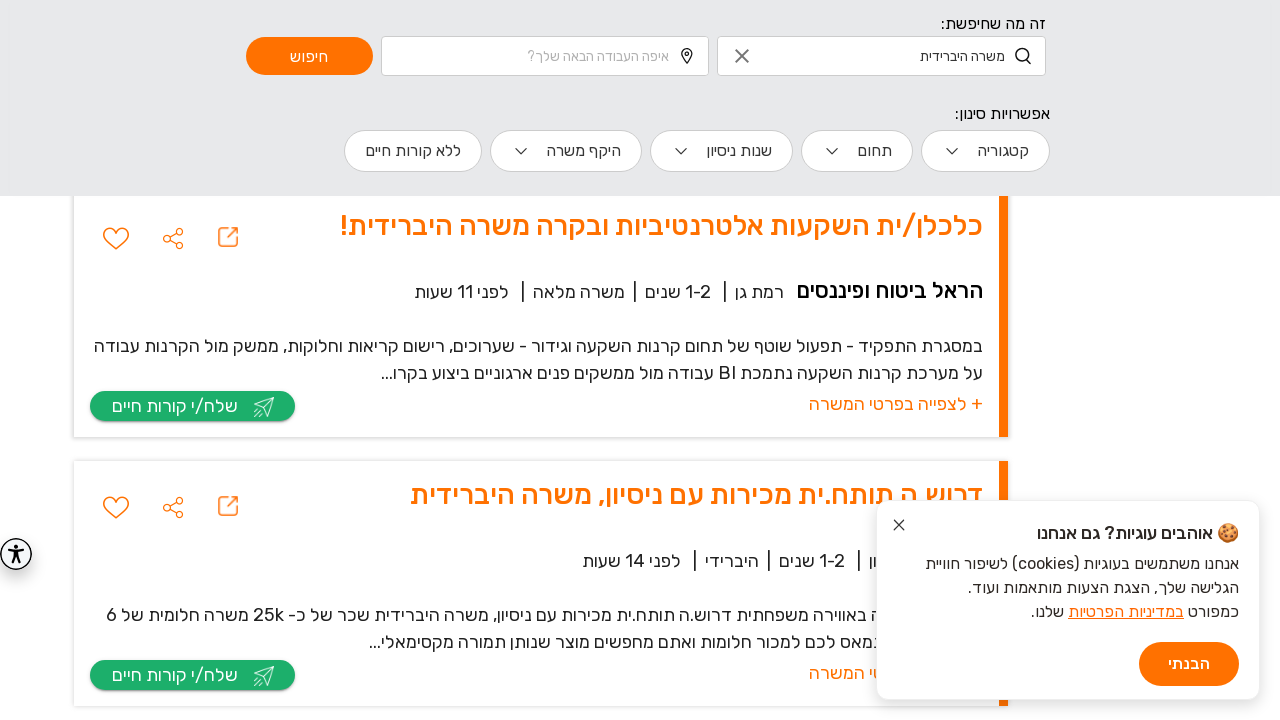

Clicked on job listing 3 at (536, 360) on p.display-18.view-on-submit.mb-0 >> nth=2
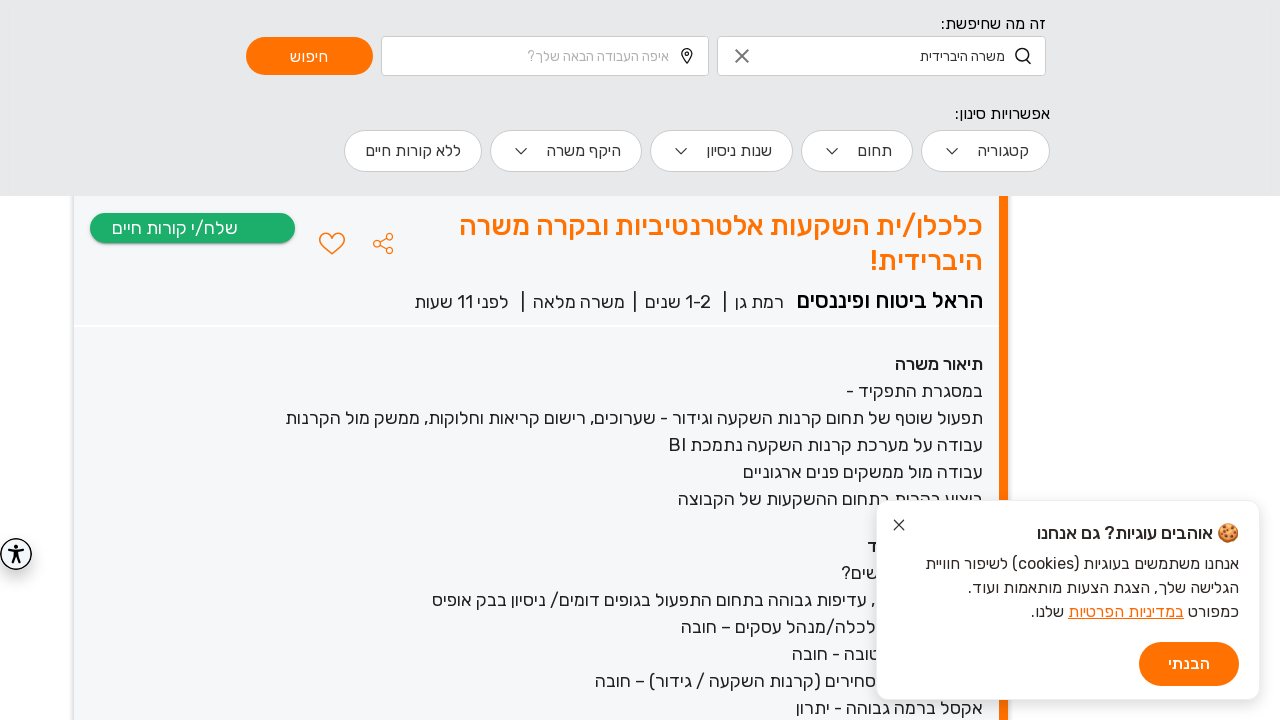

Waited 1 second for job details to display
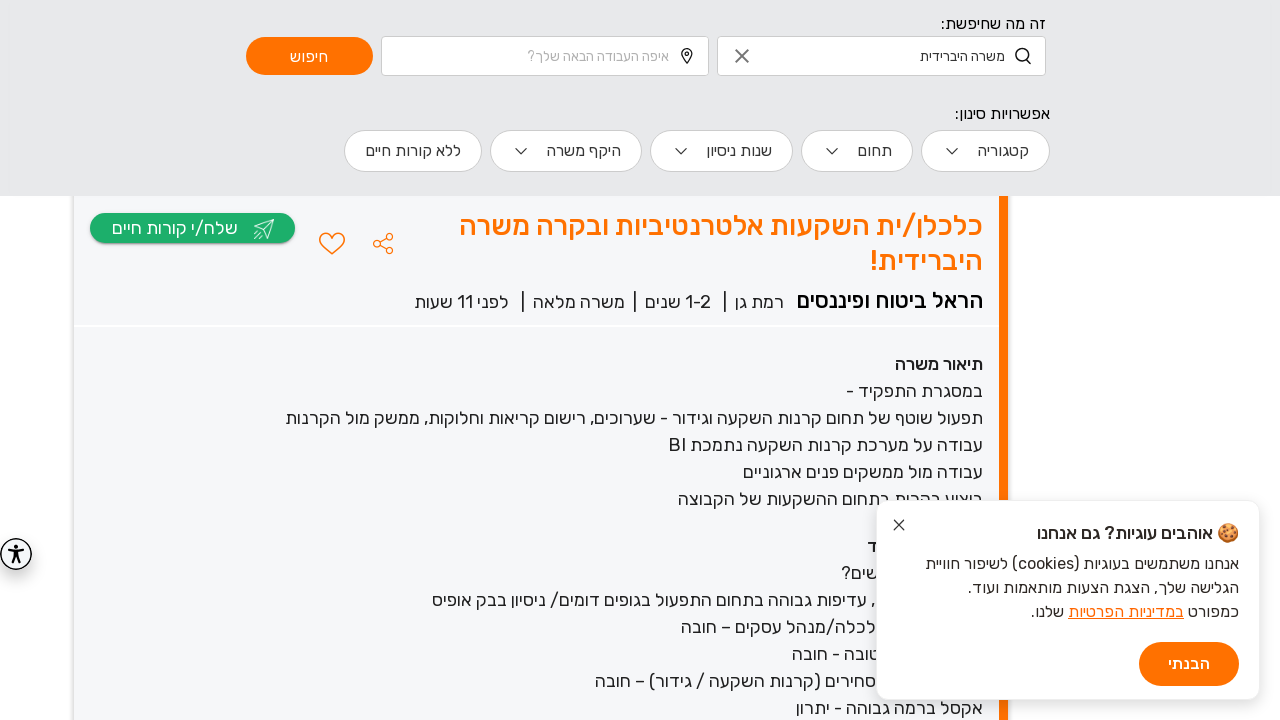

Scrolled job element 4 into view
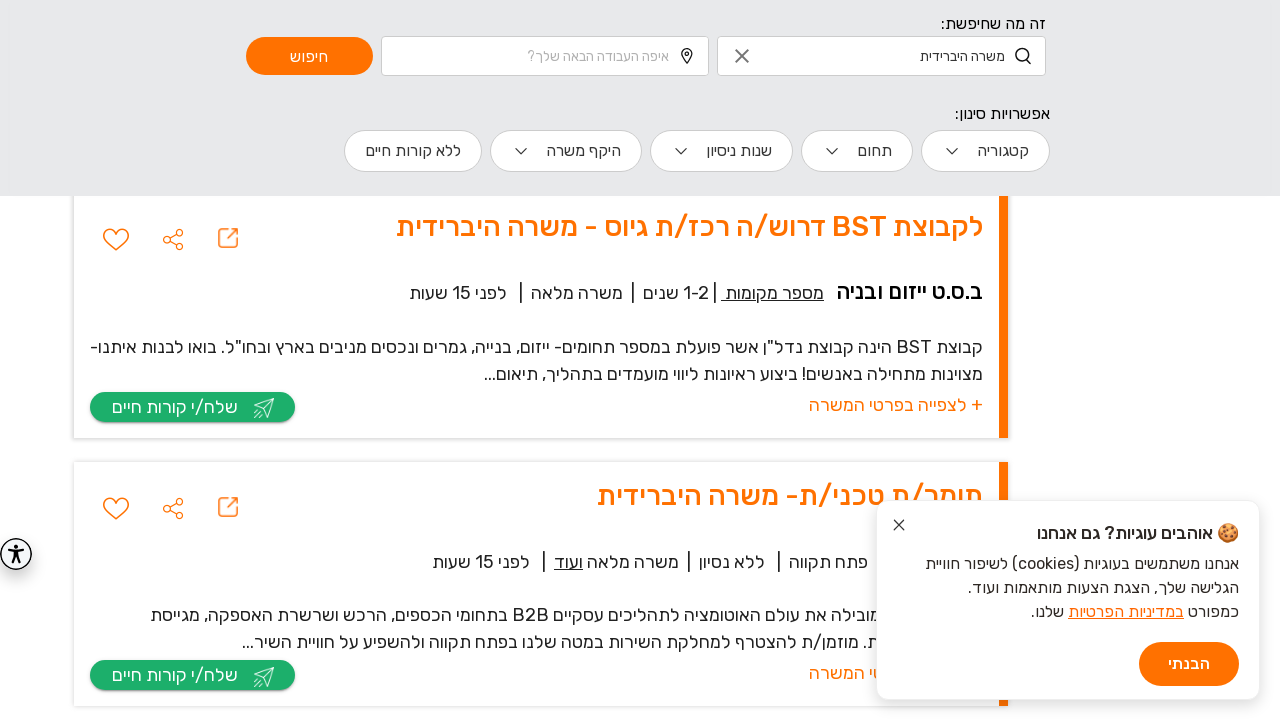

Waited 1 second for scroll animation
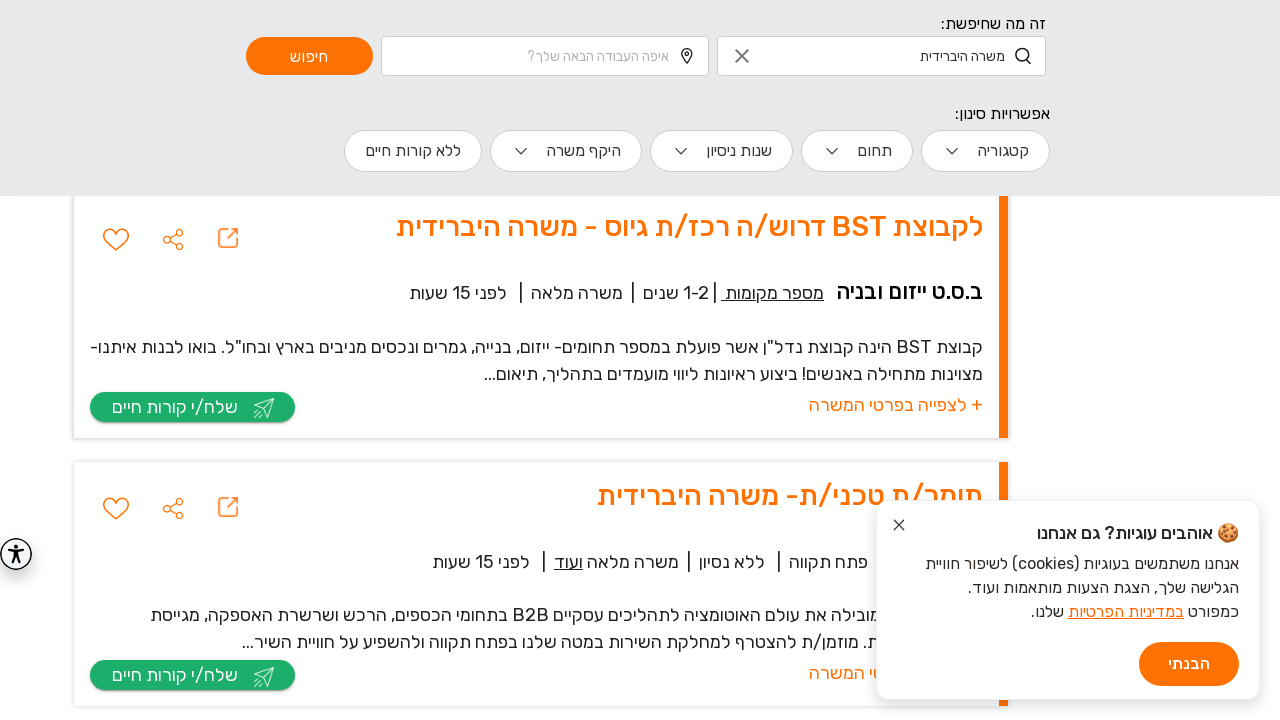

Clicked on job listing 4 at (536, 361) on p.display-18.view-on-submit.mb-0 >> nth=3
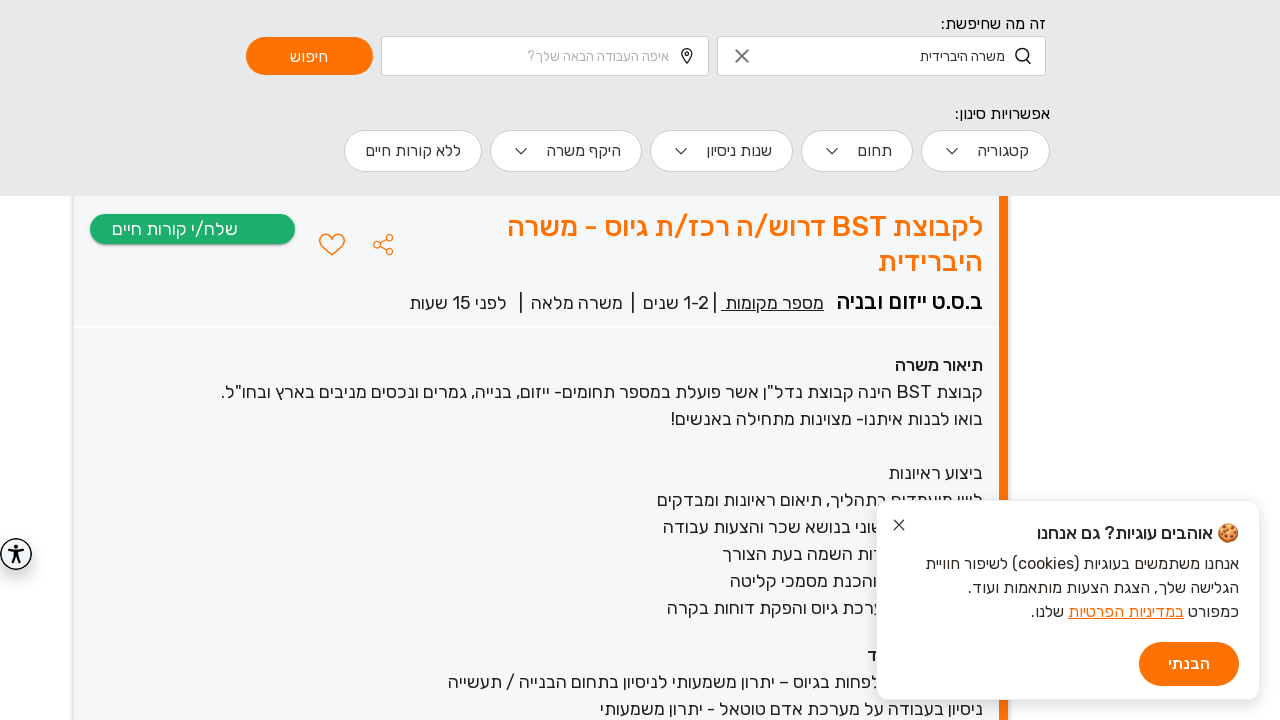

Waited 1 second for job details to display
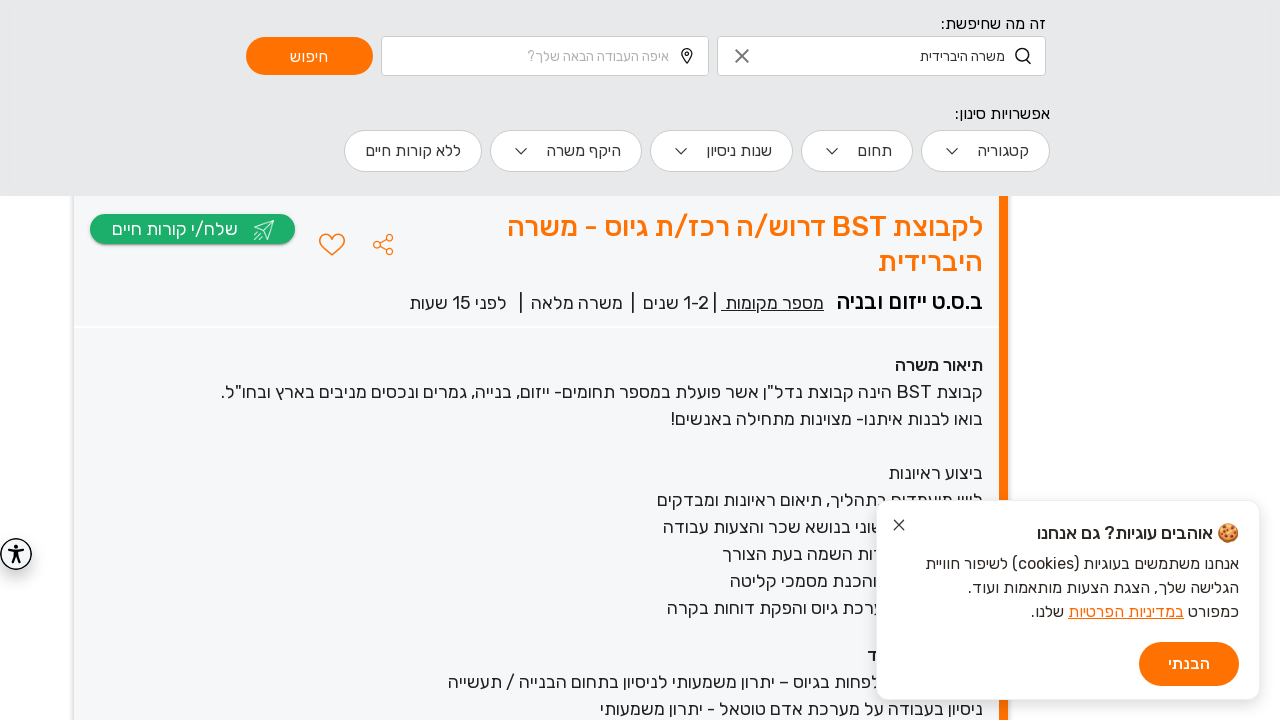

Scrolled job element 5 into view
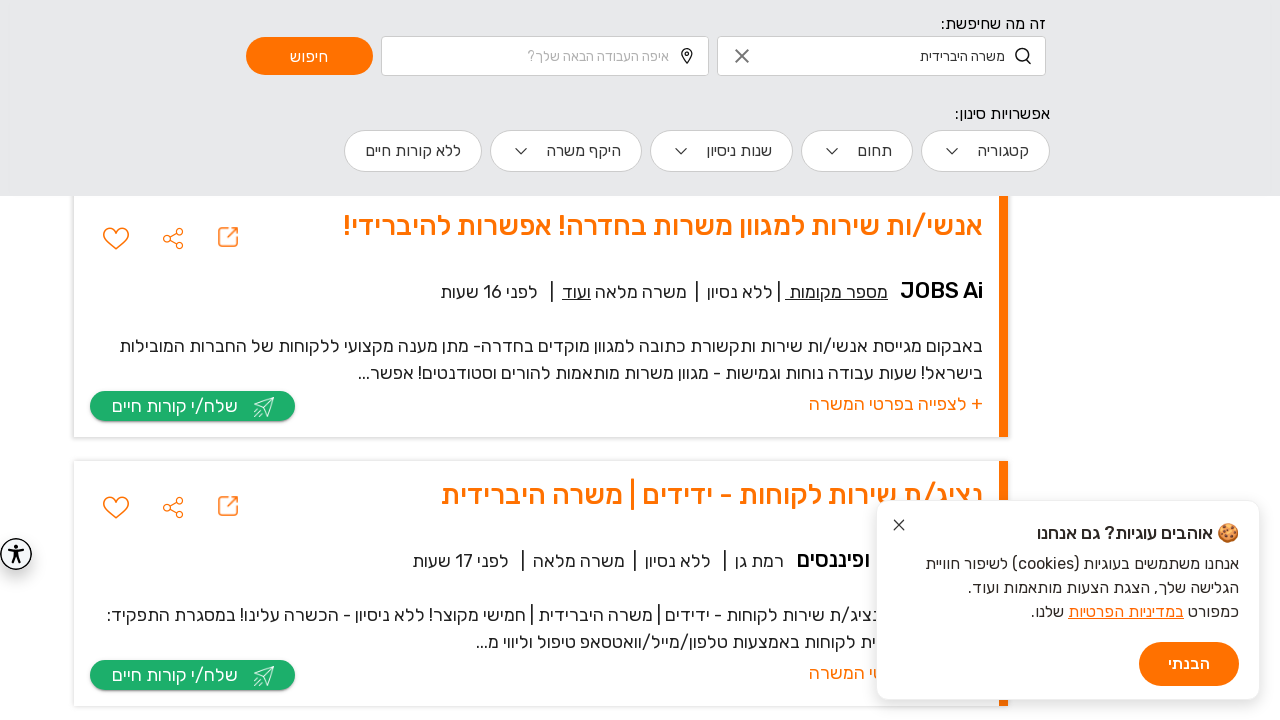

Waited 1 second for scroll animation
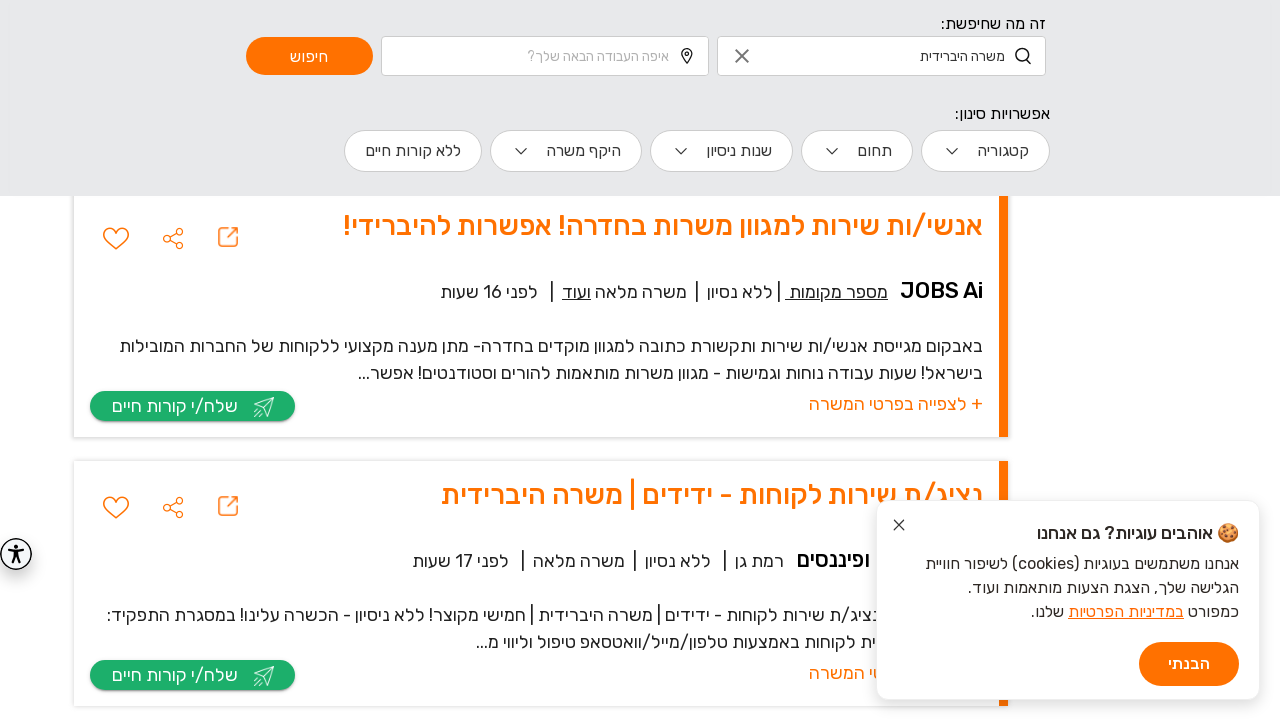

Clicked on job listing 5 at (536, 360) on p.display-18.view-on-submit.mb-0 >> nth=4
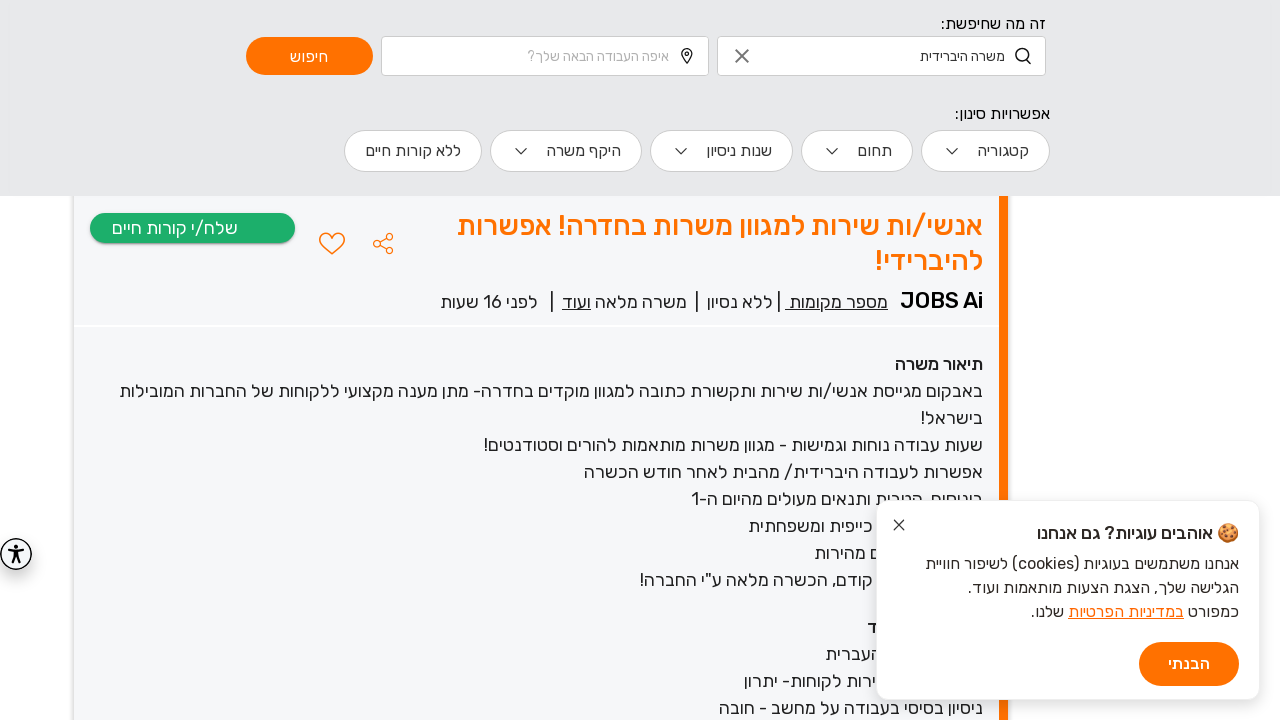

Waited 1 second for job details to display
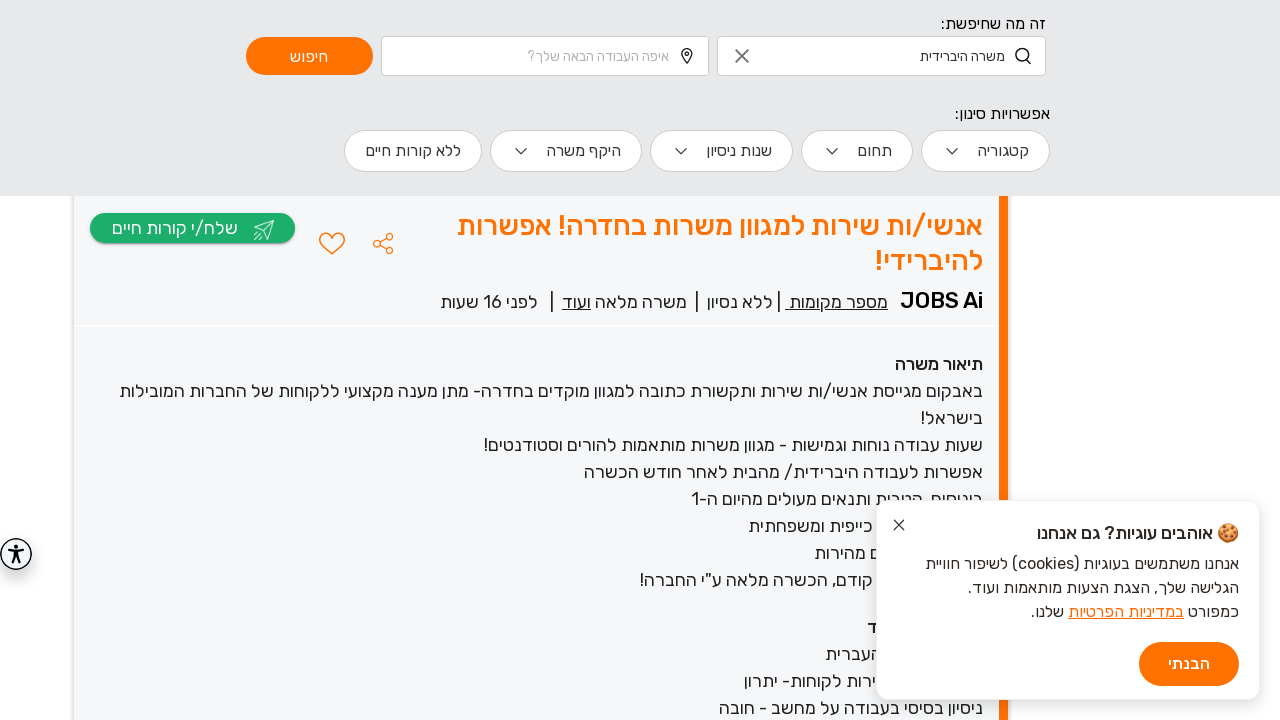

Job details section is now visible
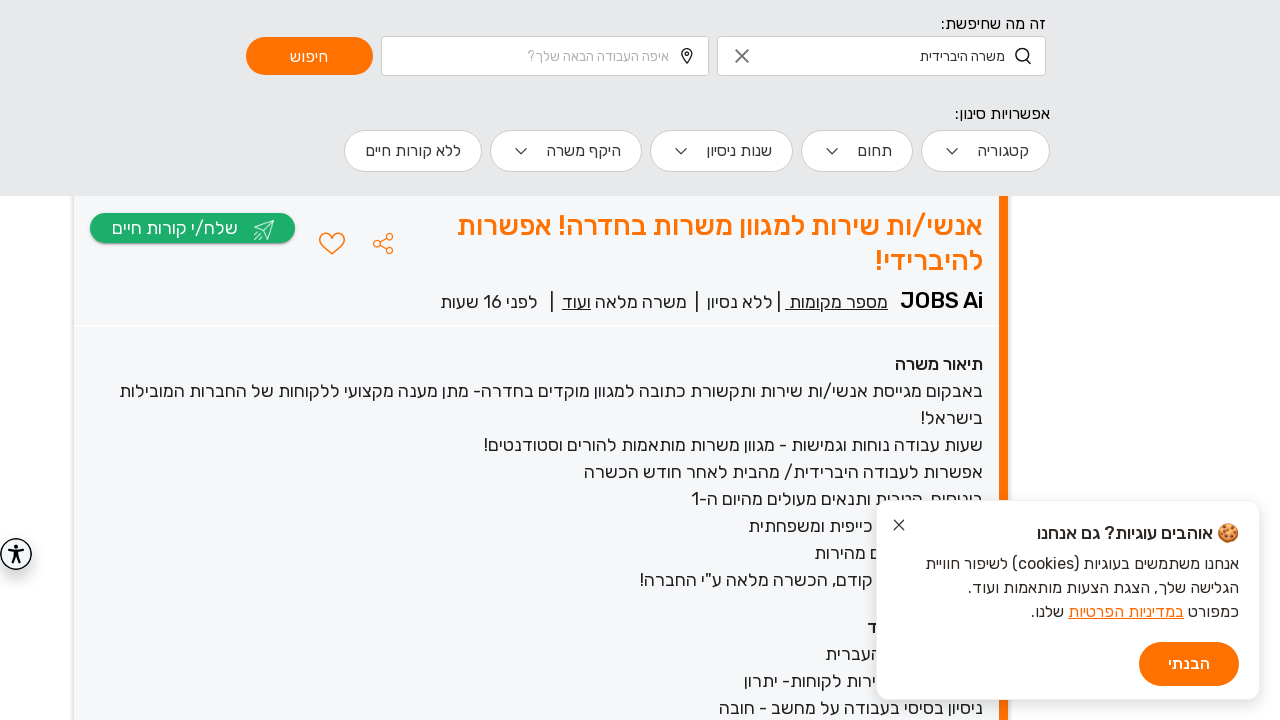

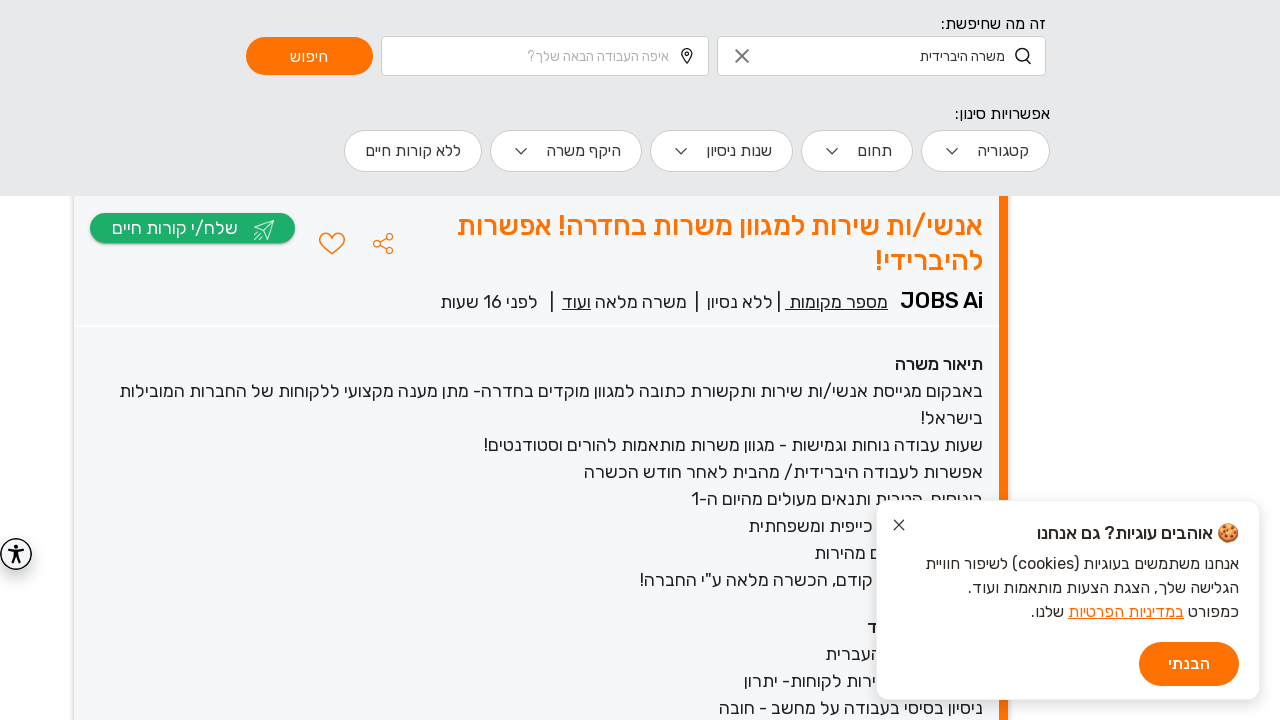